Tests a complete e-commerce purchase flow on demoblaze.com: adding a phone, laptop, and monitor to cart, verifying cart contents, deleting an item, filling out the purchase form with validation checks, and confirming successful order placement.

Starting URL: https://www.demoblaze.com/

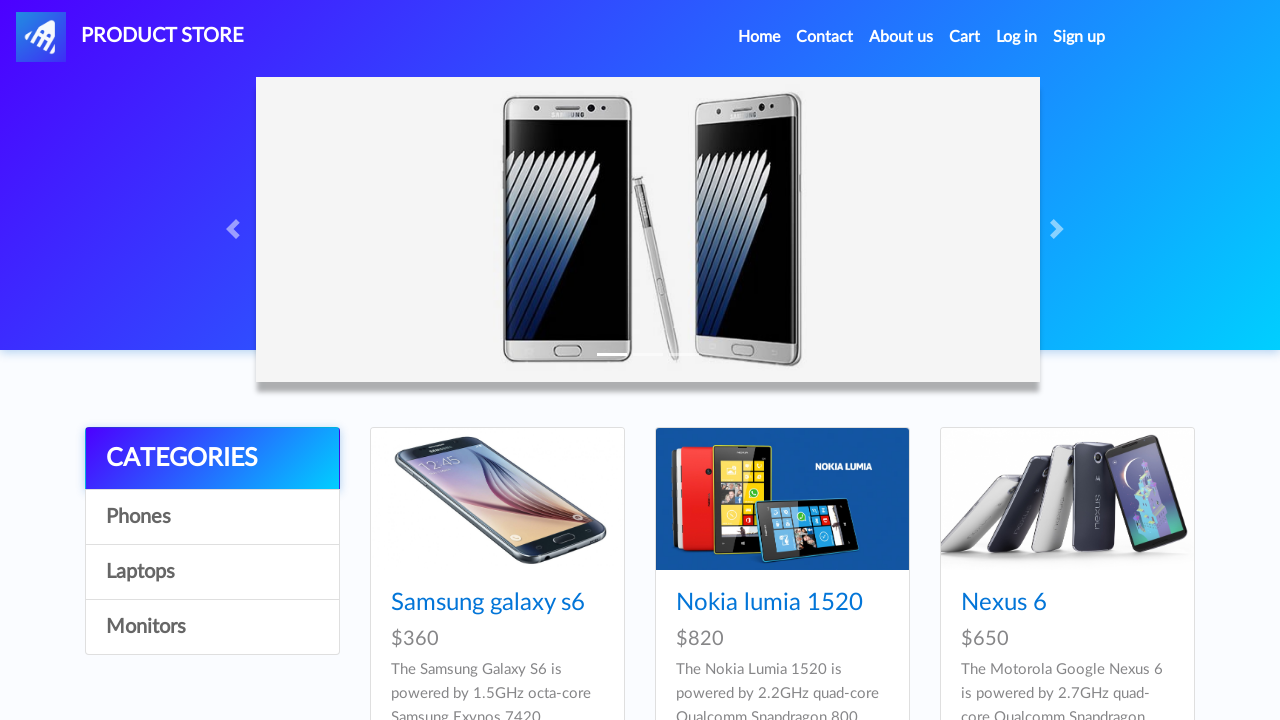

Clicked on Phones category at (212, 517) on a:has-text('Phones')
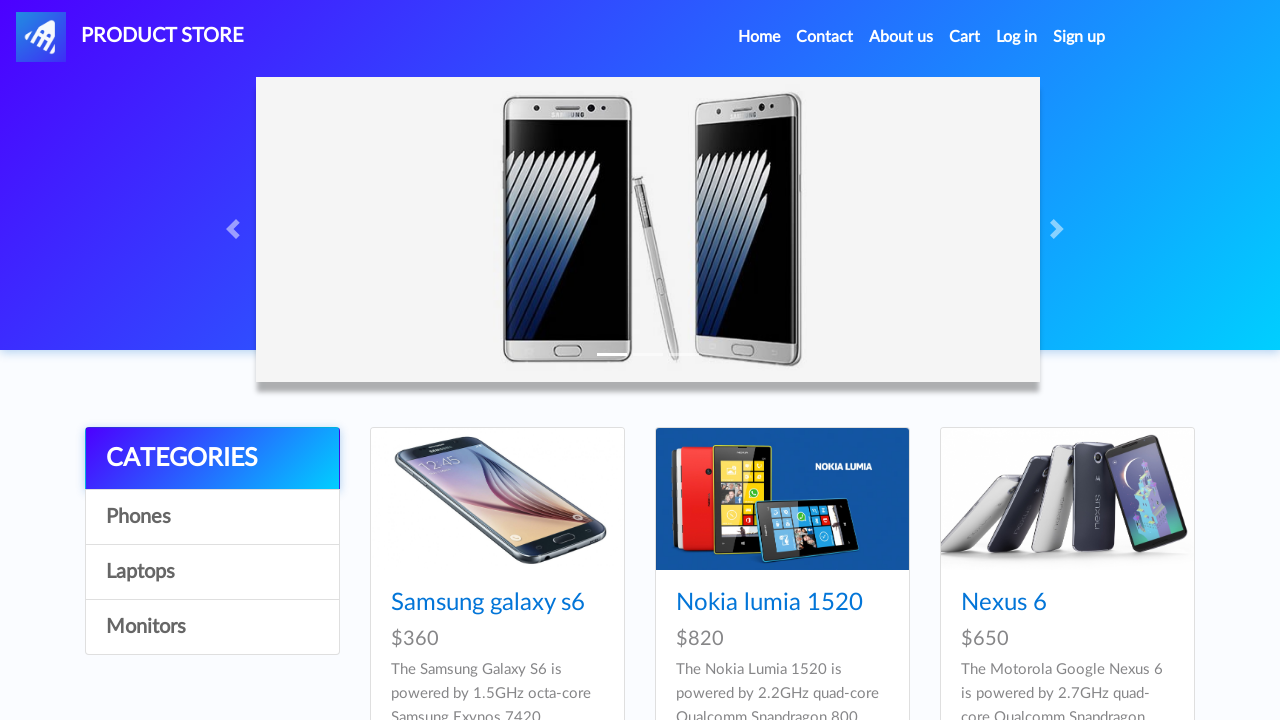

Waited for Phones category page to load
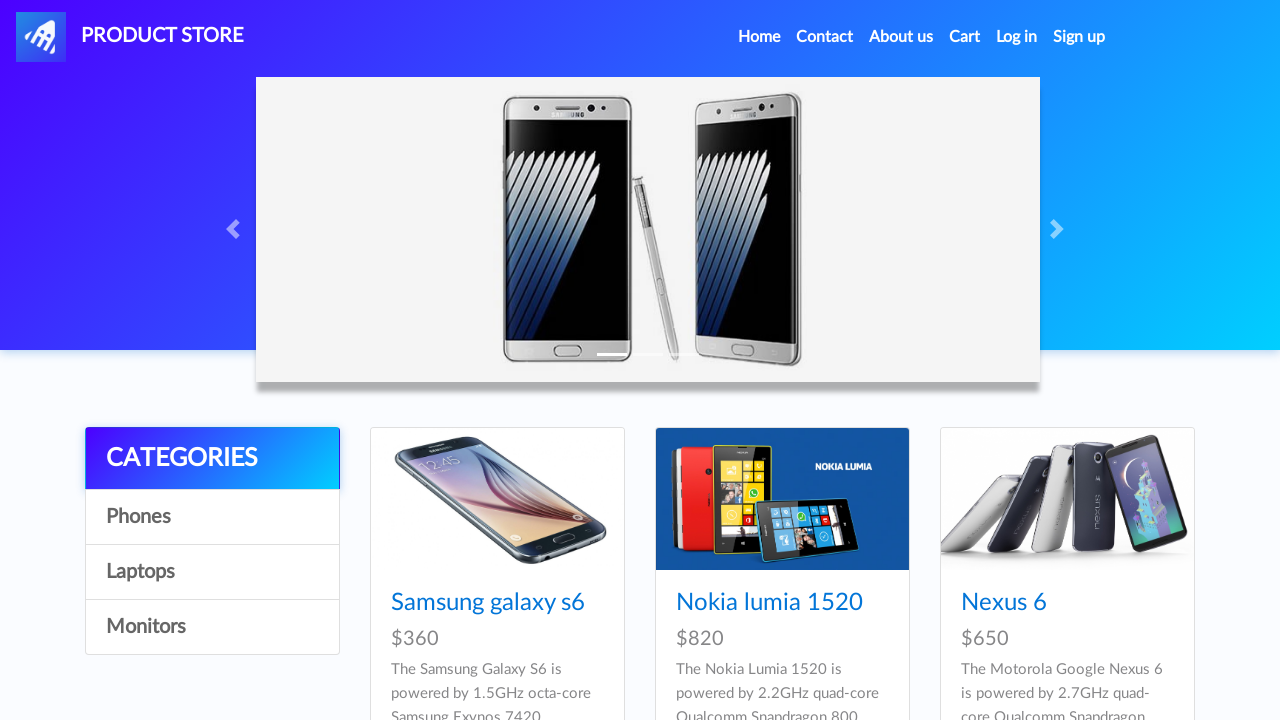

Clicked on the third phone item at (1004, 603) on .card-title a >> nth=2
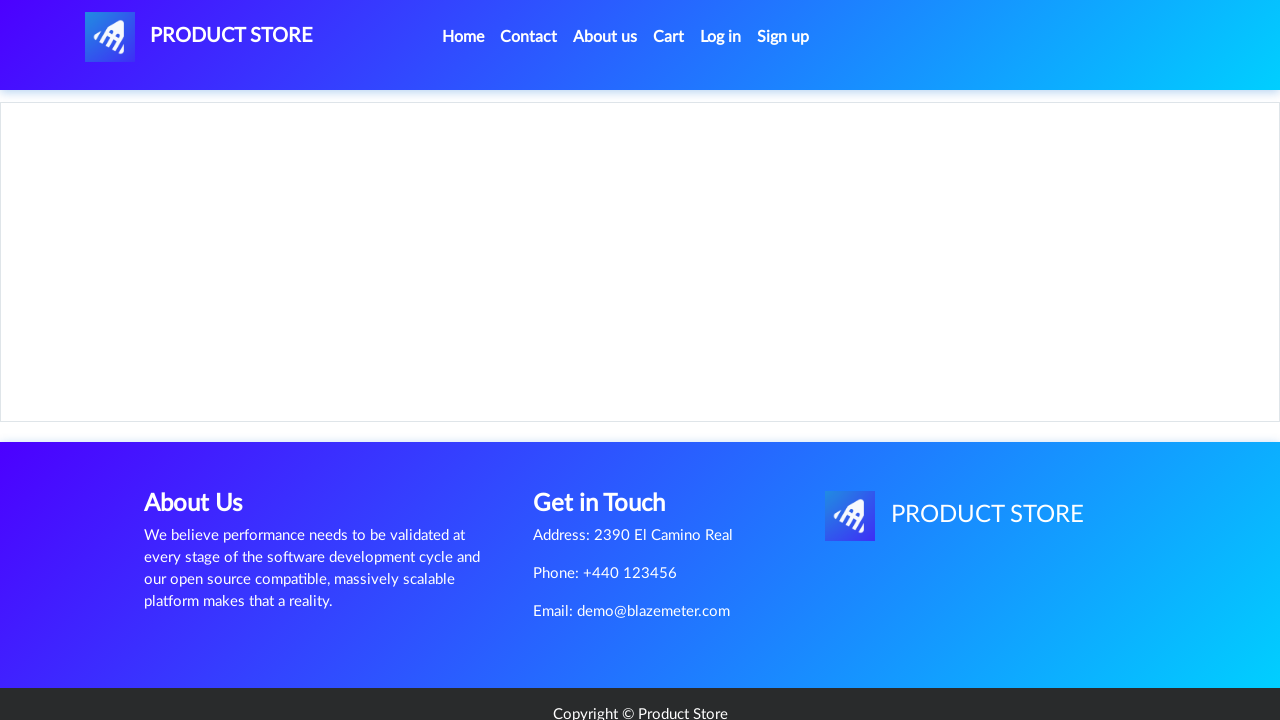

Product content loaded for selected phone
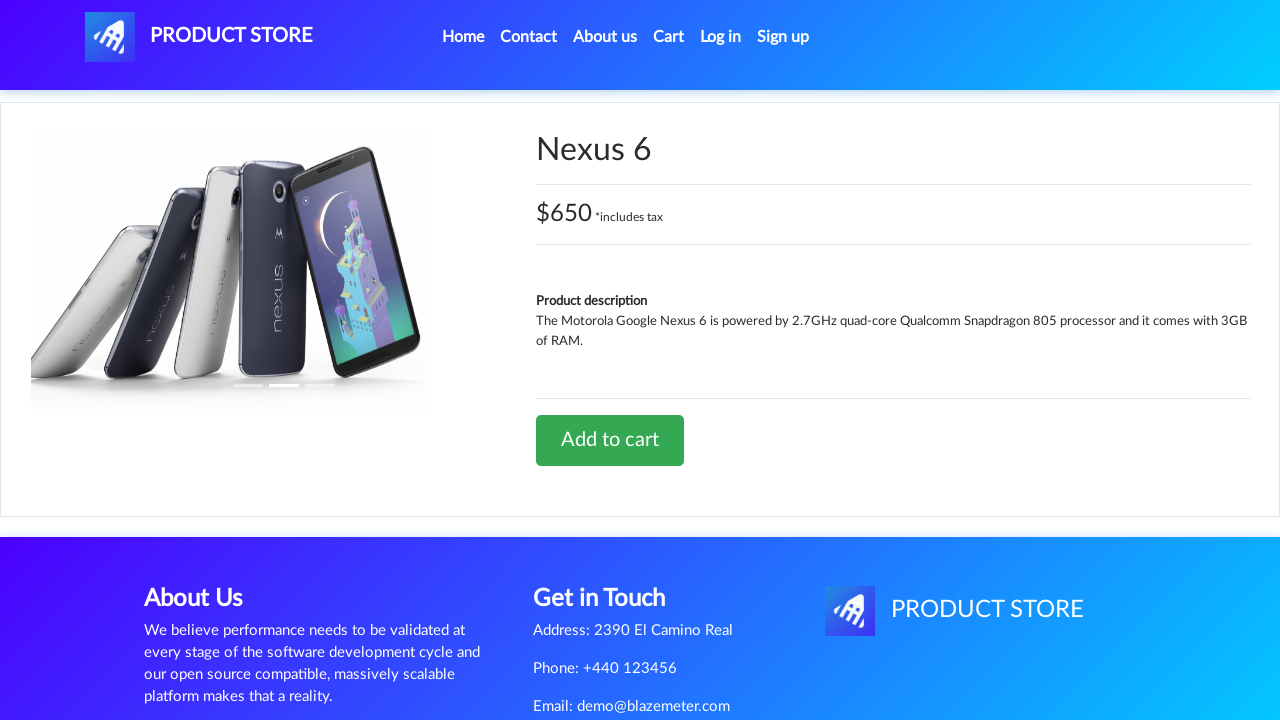

Clicked 'Add to cart' button for phone at (610, 440) on a:has-text('Add to cart')
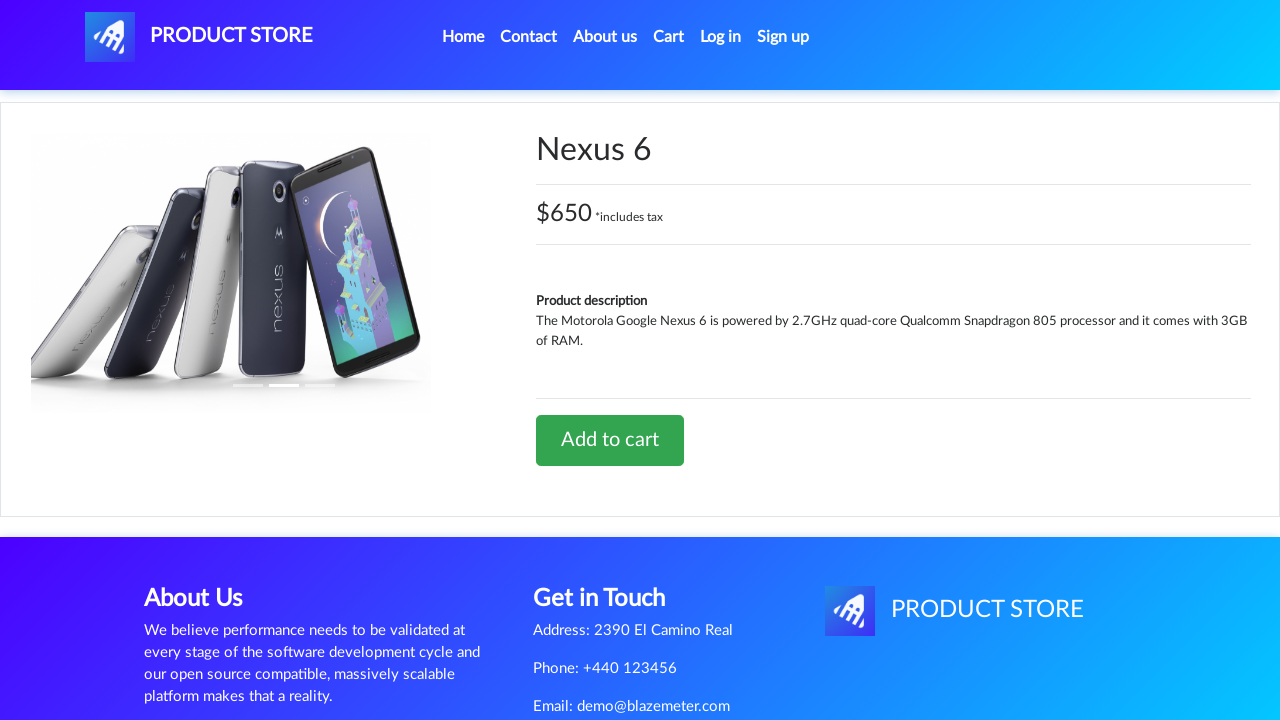

Phone added to cart (confirmation dialog dismissed)
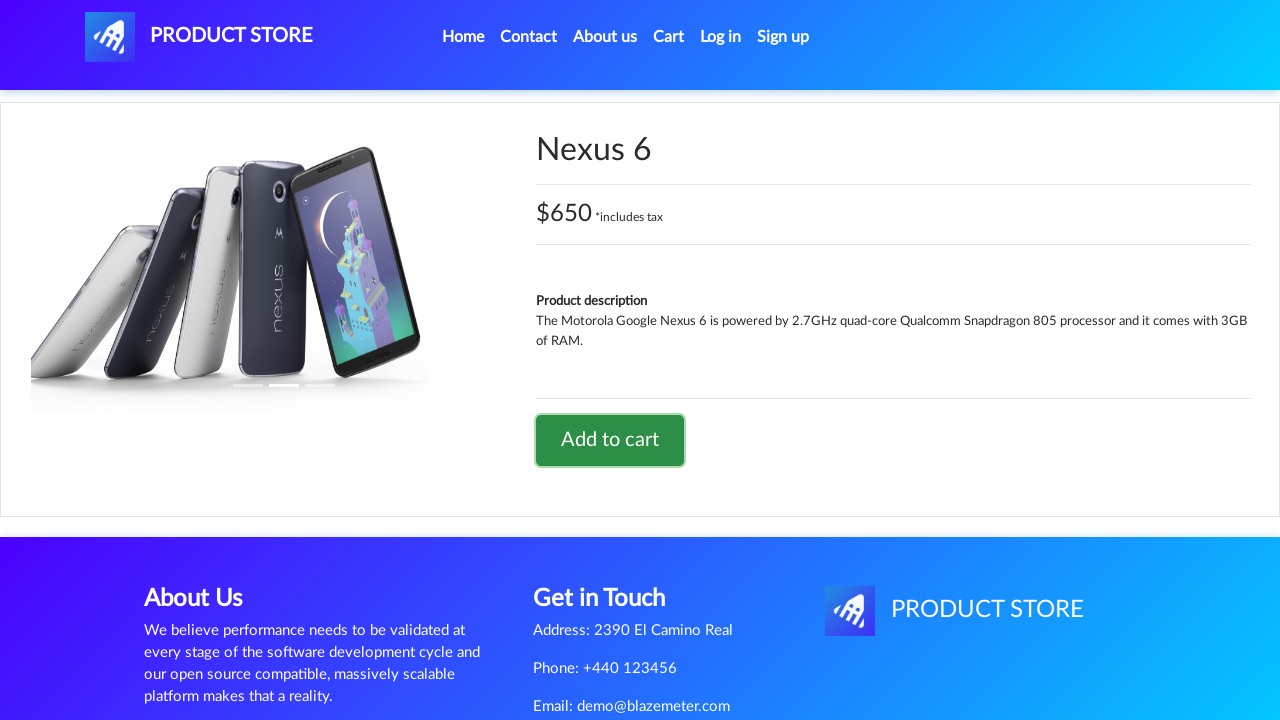

Clicked navbar brand to navigate home at (199, 37) on a.navbar-brand
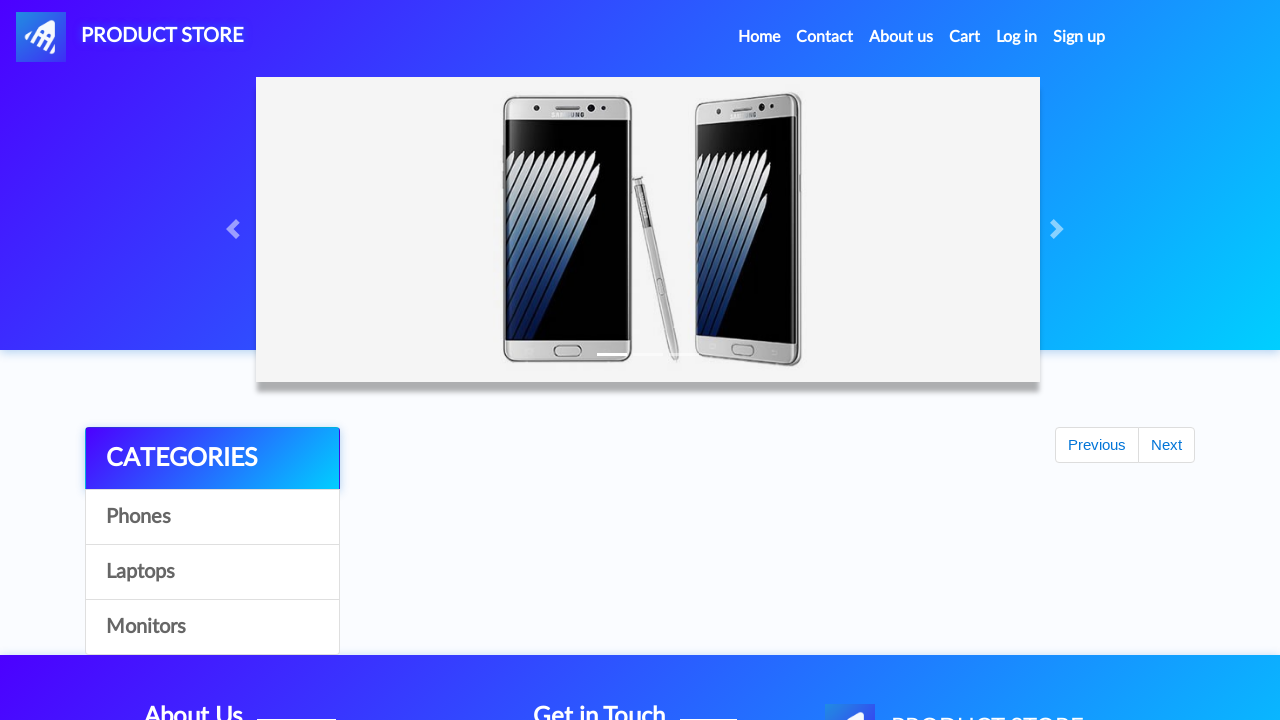

Home page loaded
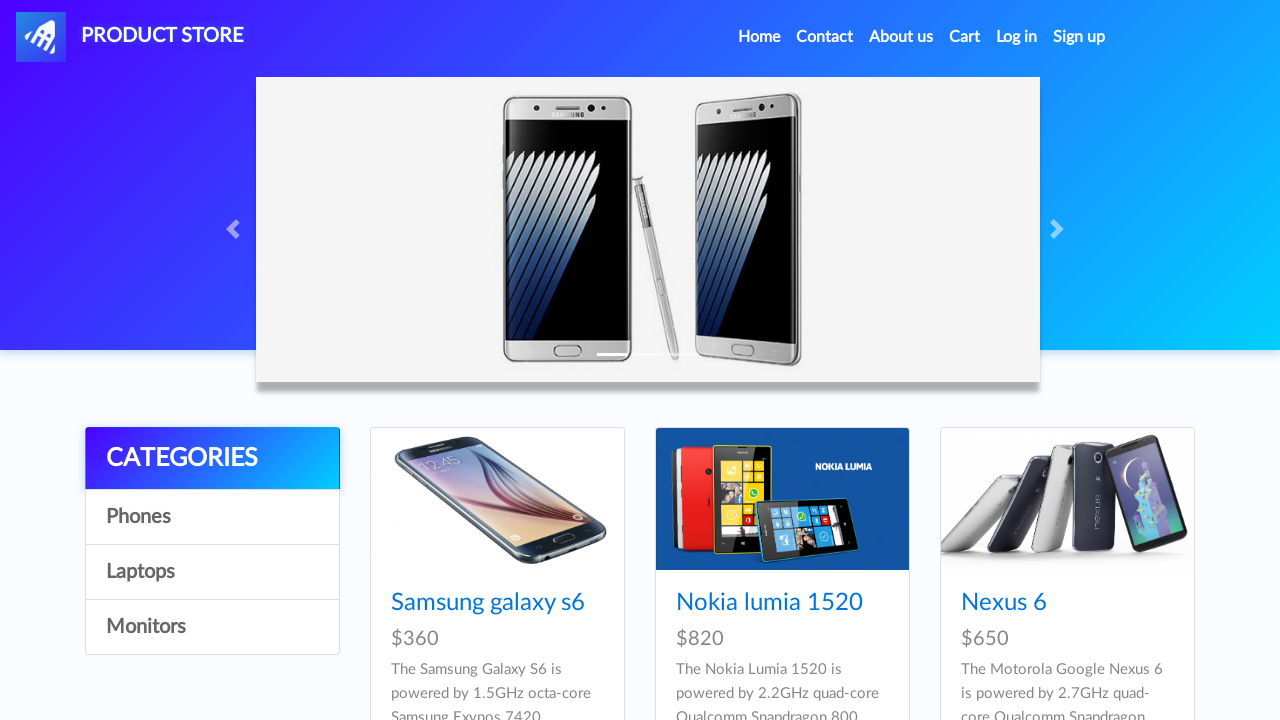

Clicked on Laptops category at (212, 572) on a:has-text('Laptops')
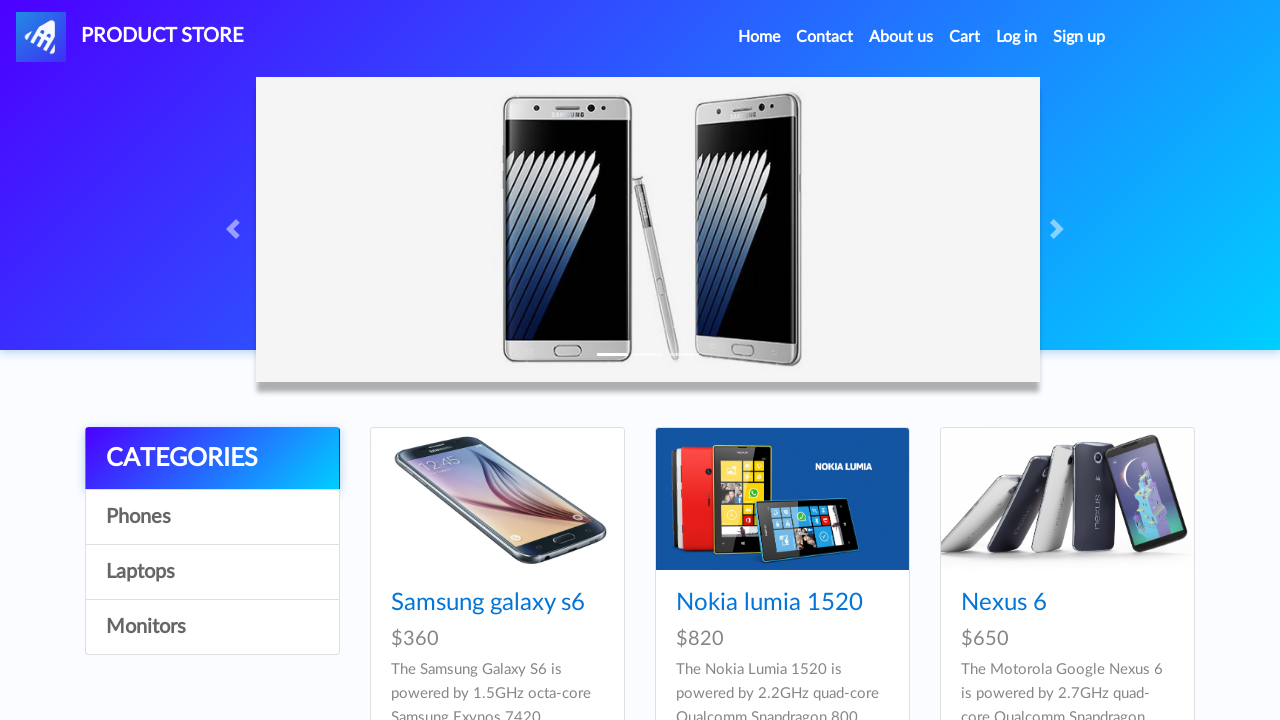

Waited for Laptops category page to load
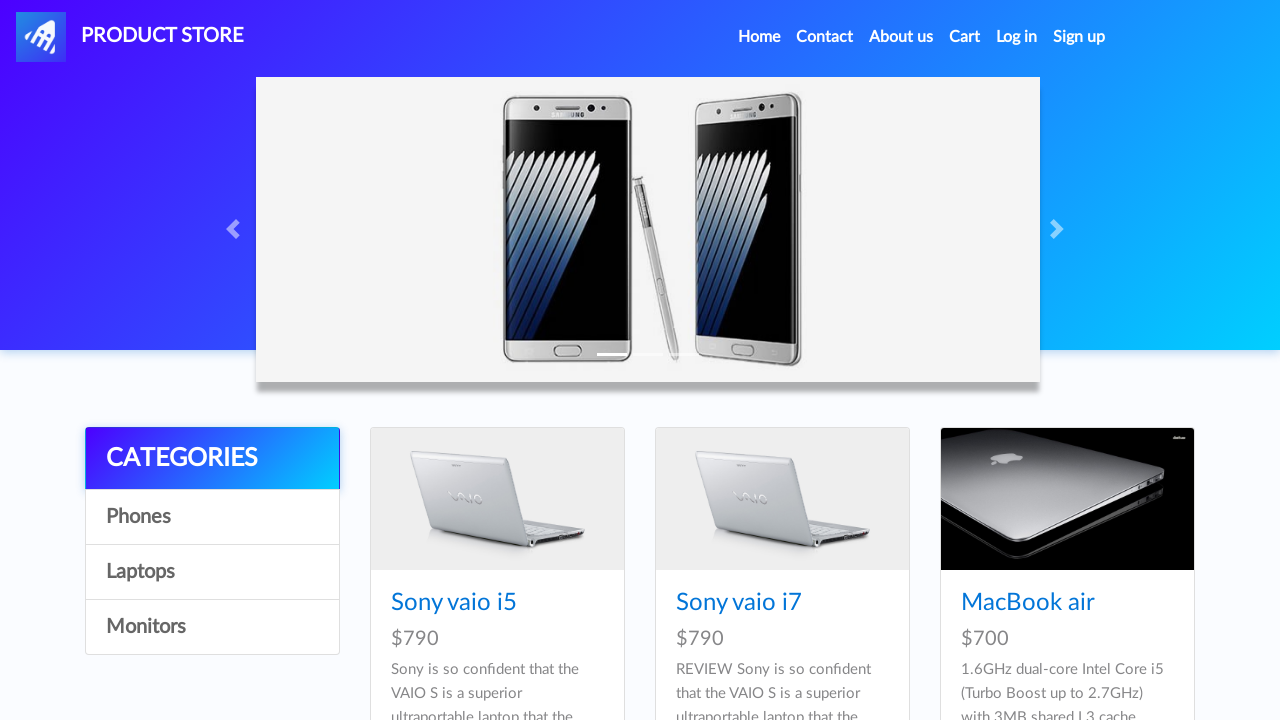

Clicked on the second laptop item at (739, 603) on .card-title a >> nth=1
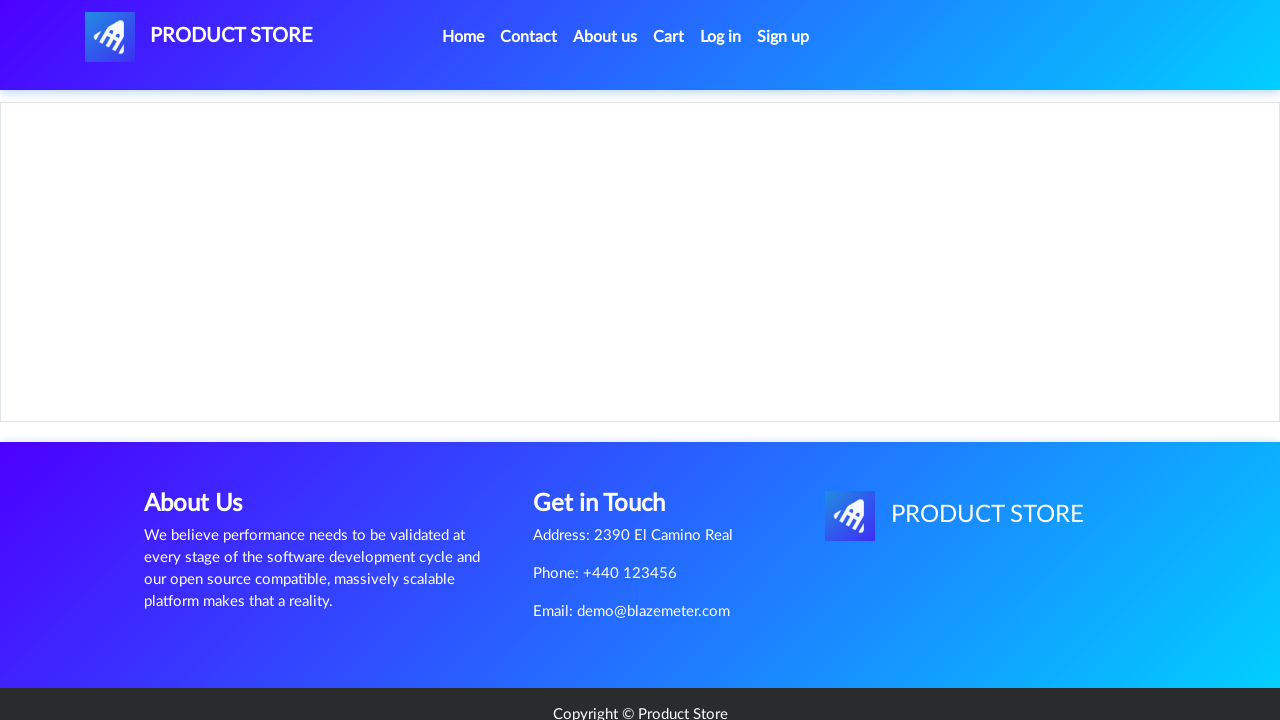

Product content loaded for selected laptop
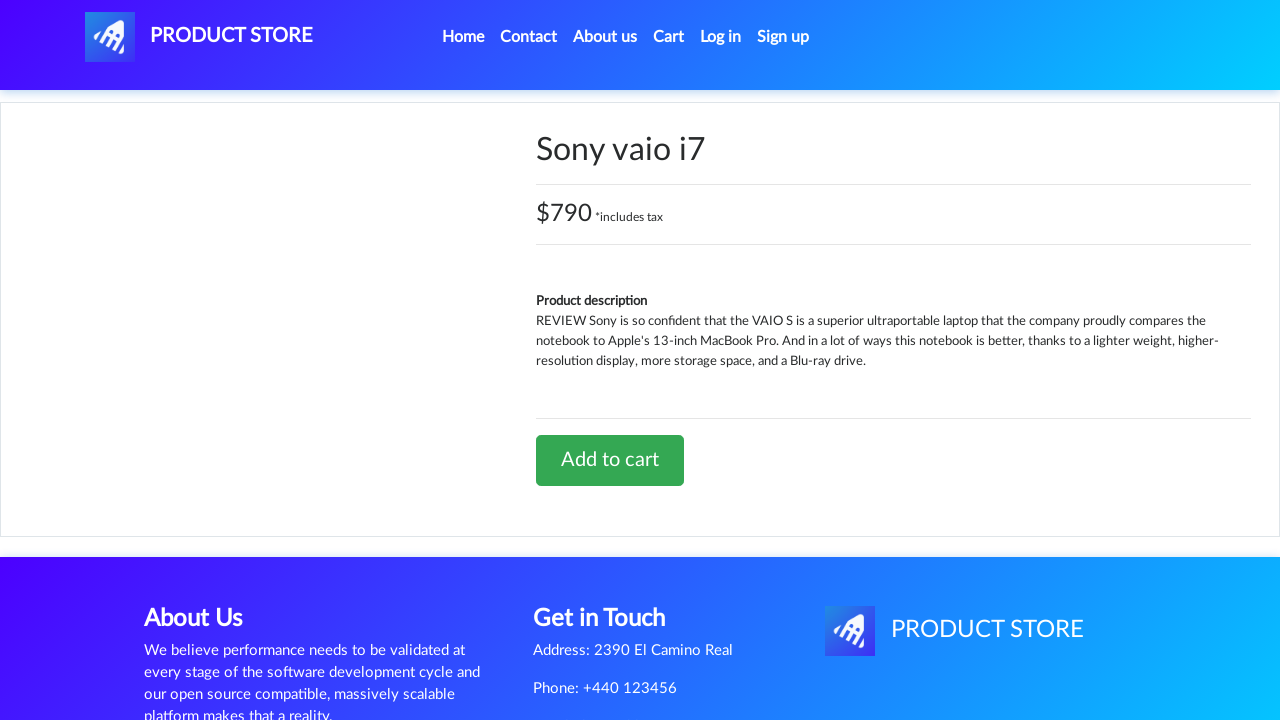

Clicked 'Add to cart' button for laptop at (610, 460) on a:has-text('Add to cart')
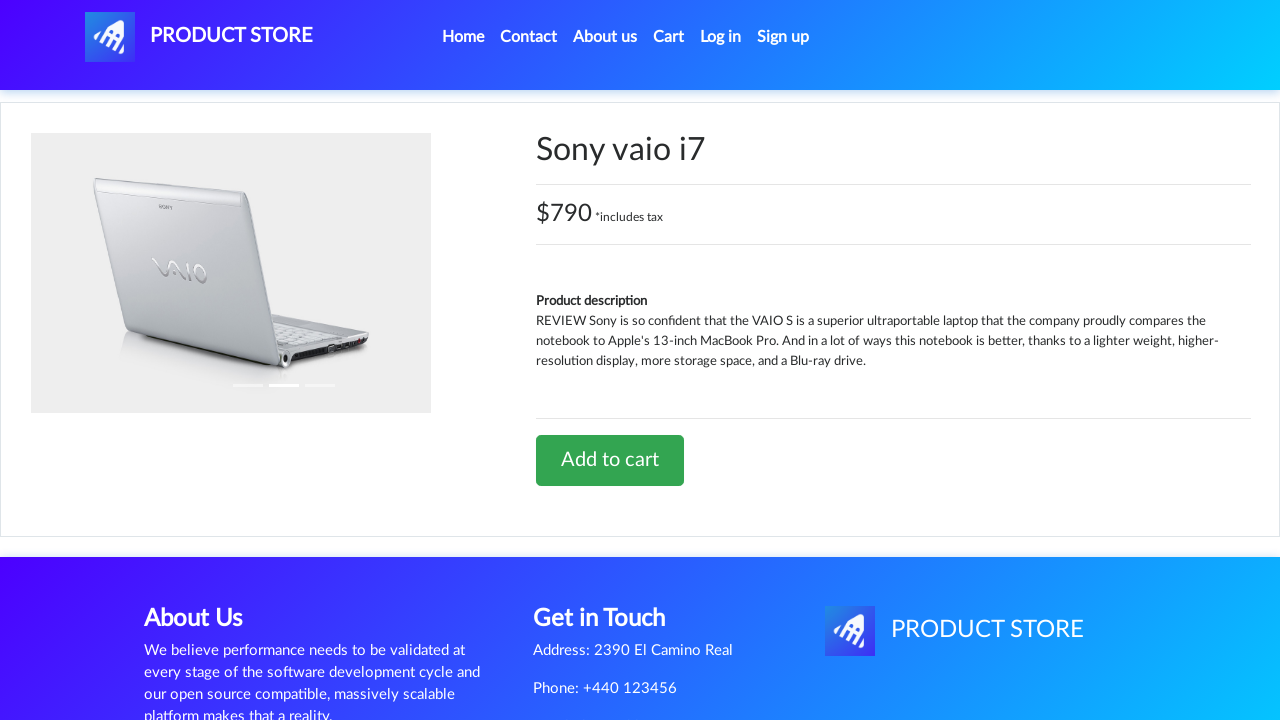

Laptop added to cart
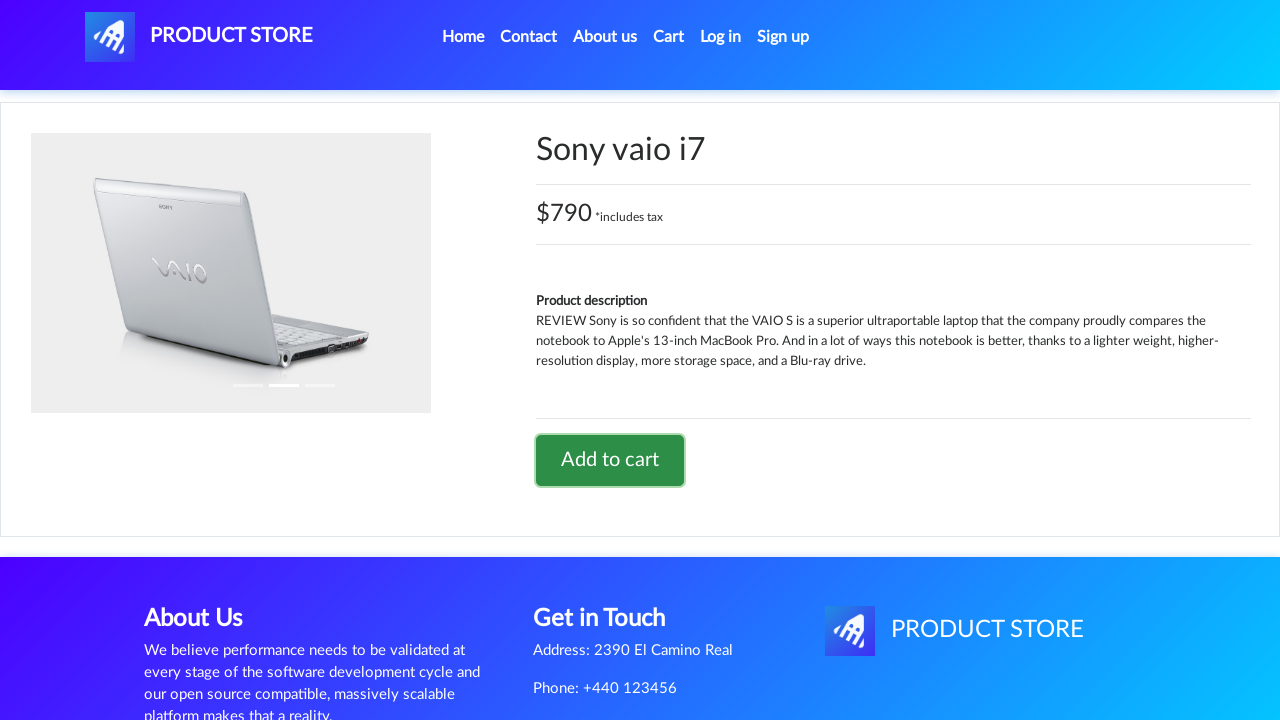

Clicked navbar brand to navigate home at (199, 37) on a.navbar-brand
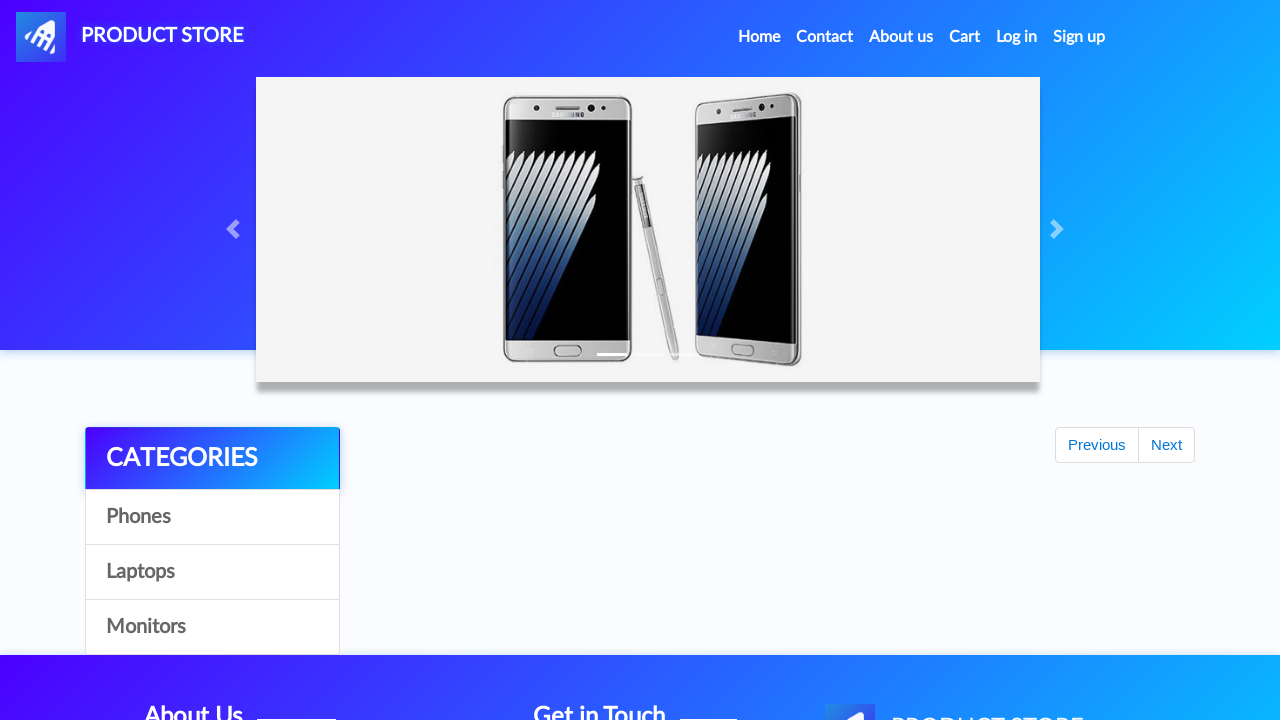

Home page loaded
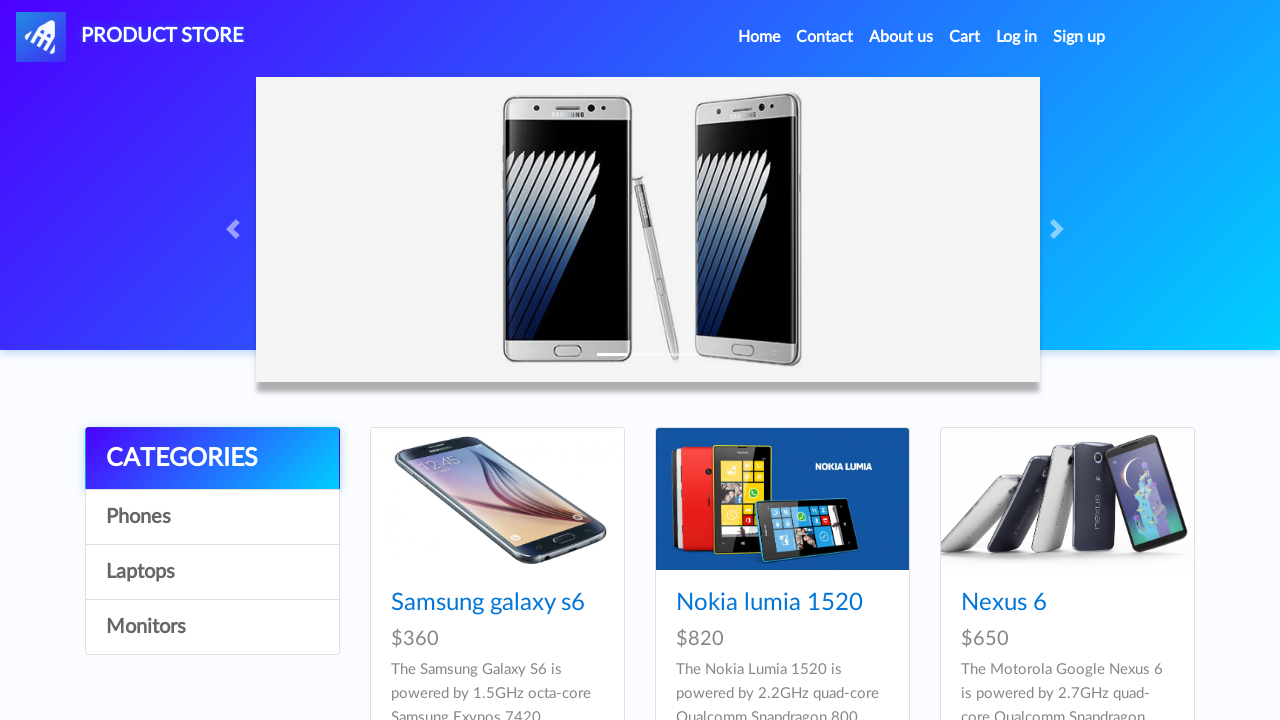

Clicked on Monitors category at (212, 627) on a:has-text('Monitors')
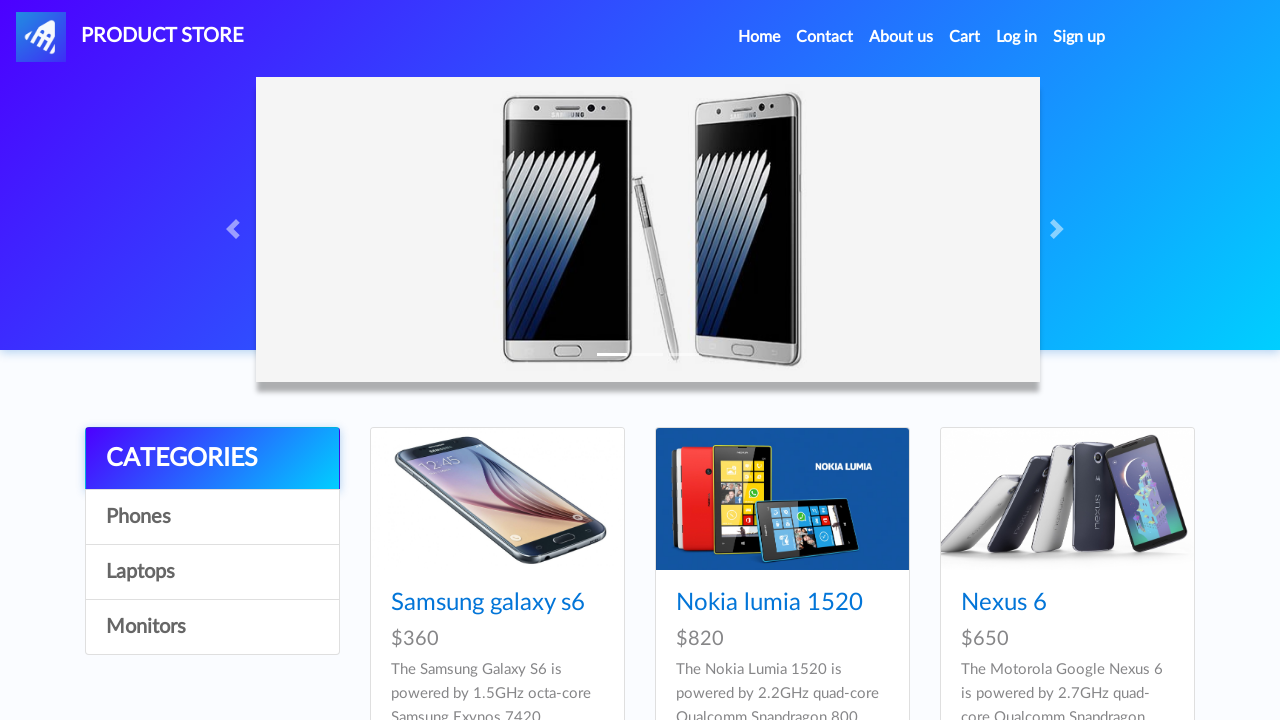

Waited for Monitors category page to load
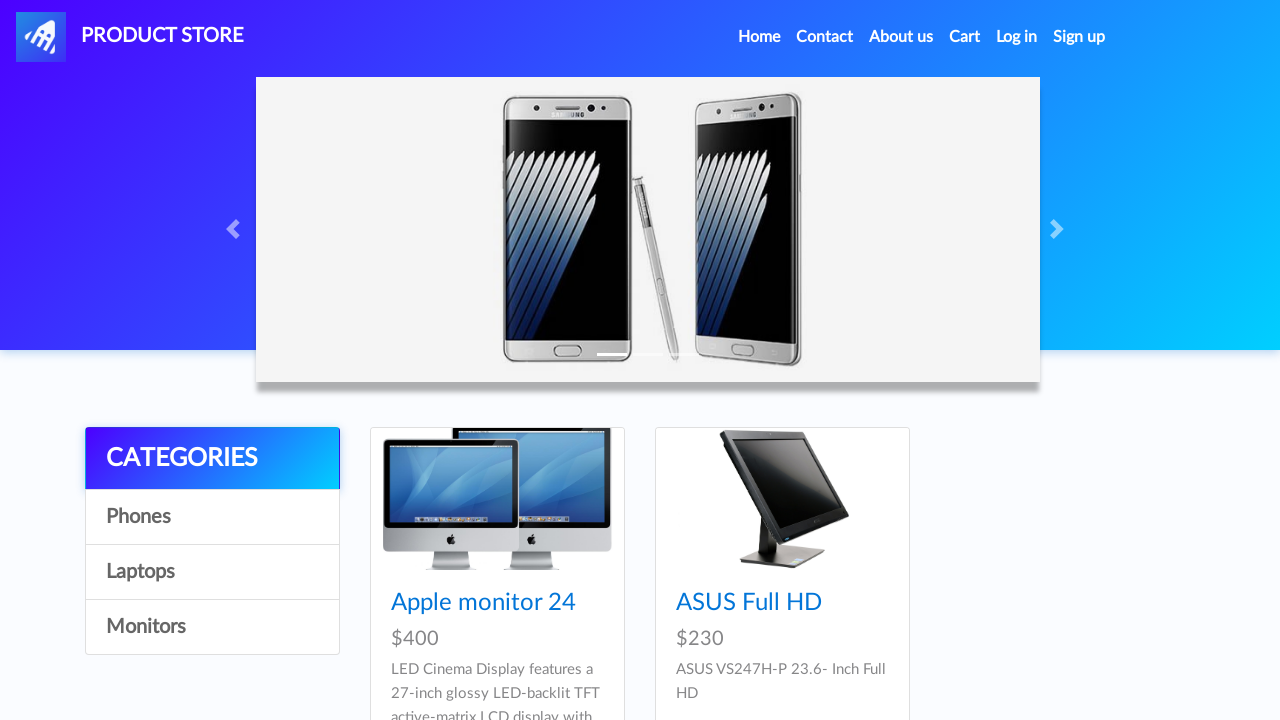

Clicked on the first monitor item at (484, 603) on .card-title a >> nth=0
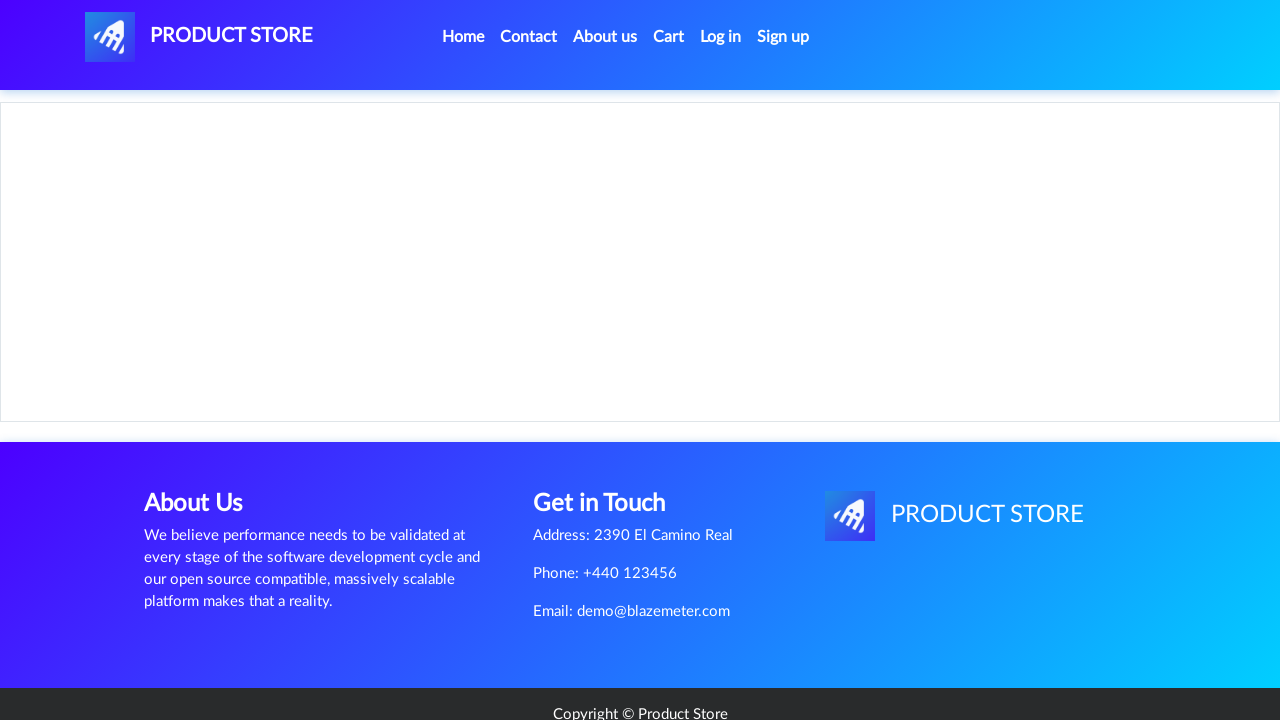

Product content loaded for selected monitor
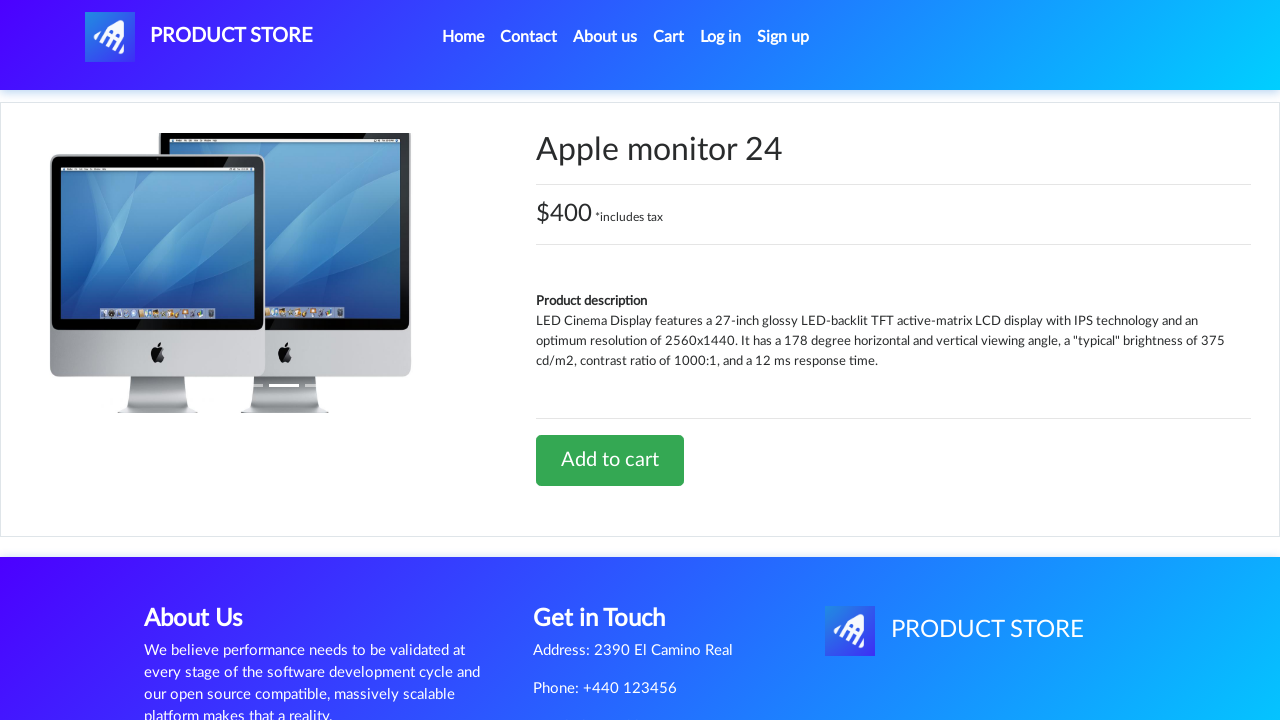

Clicked 'Add to cart' button for monitor at (610, 460) on a:has-text('Add to cart')
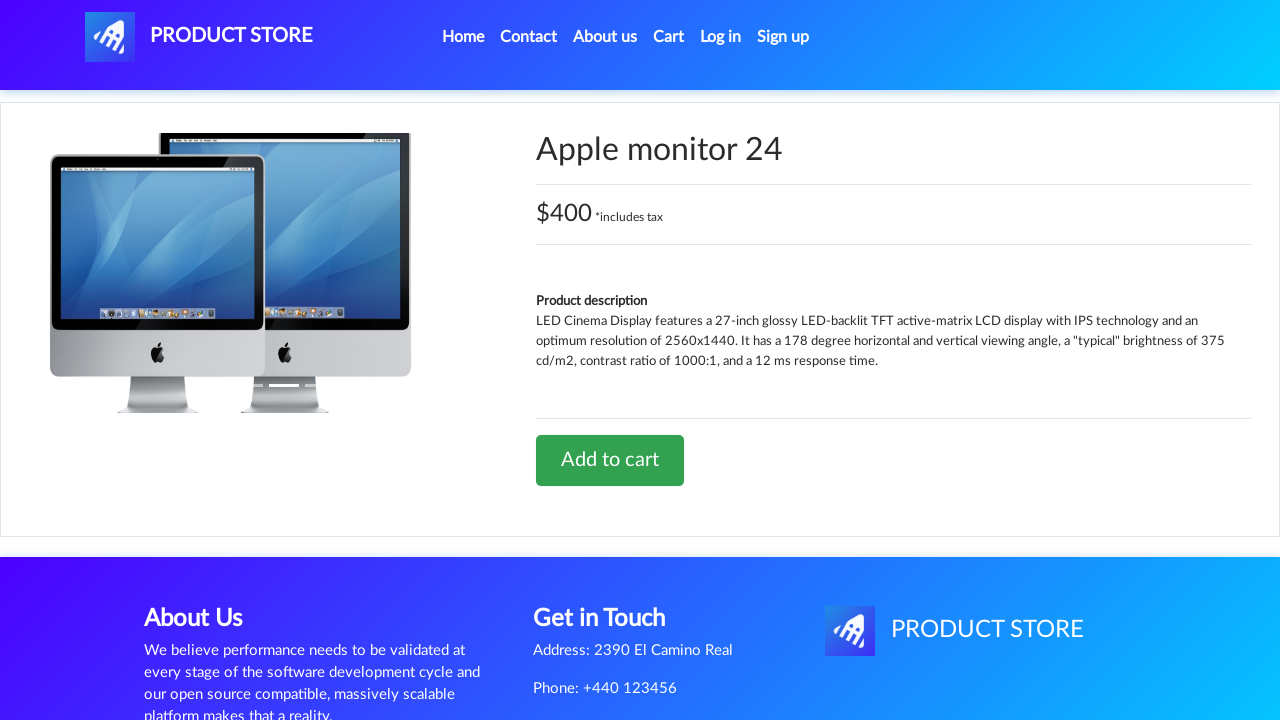

Monitor added to cart
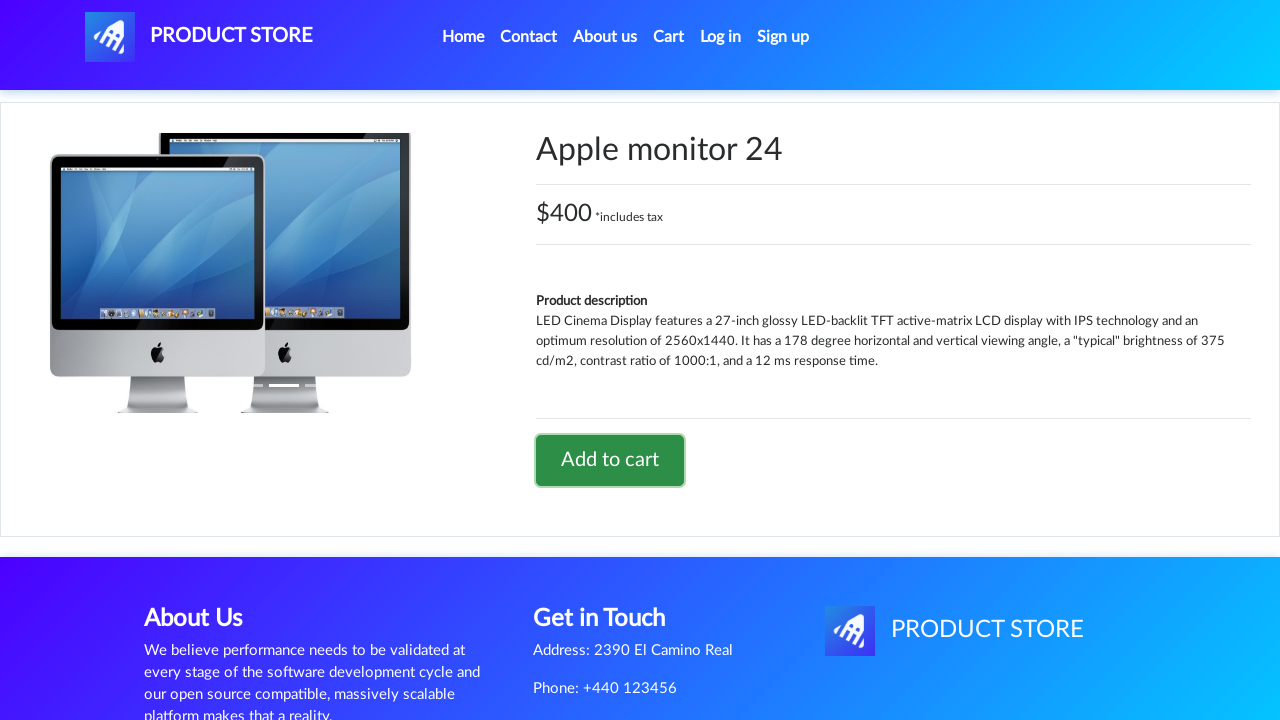

Clicked cart icon to view cart contents at (669, 37) on #cartur
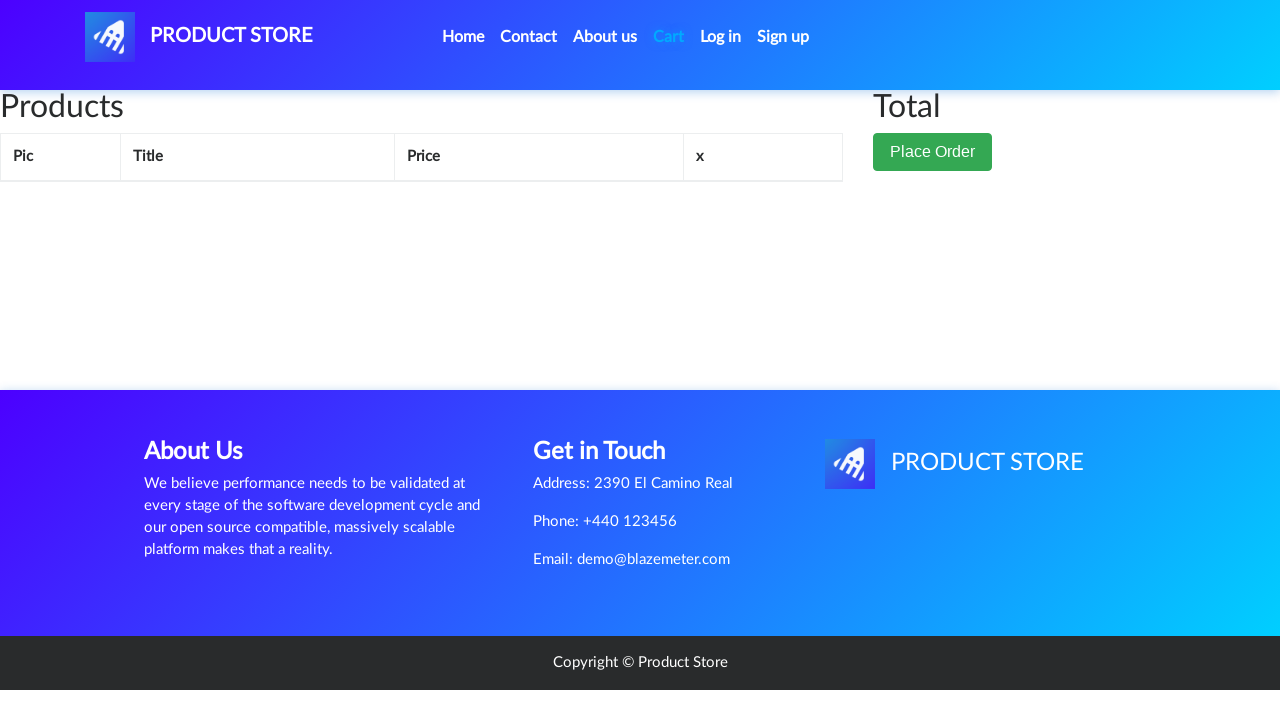

Cart page loaded and displayed 3 items (phone, laptop, monitor)
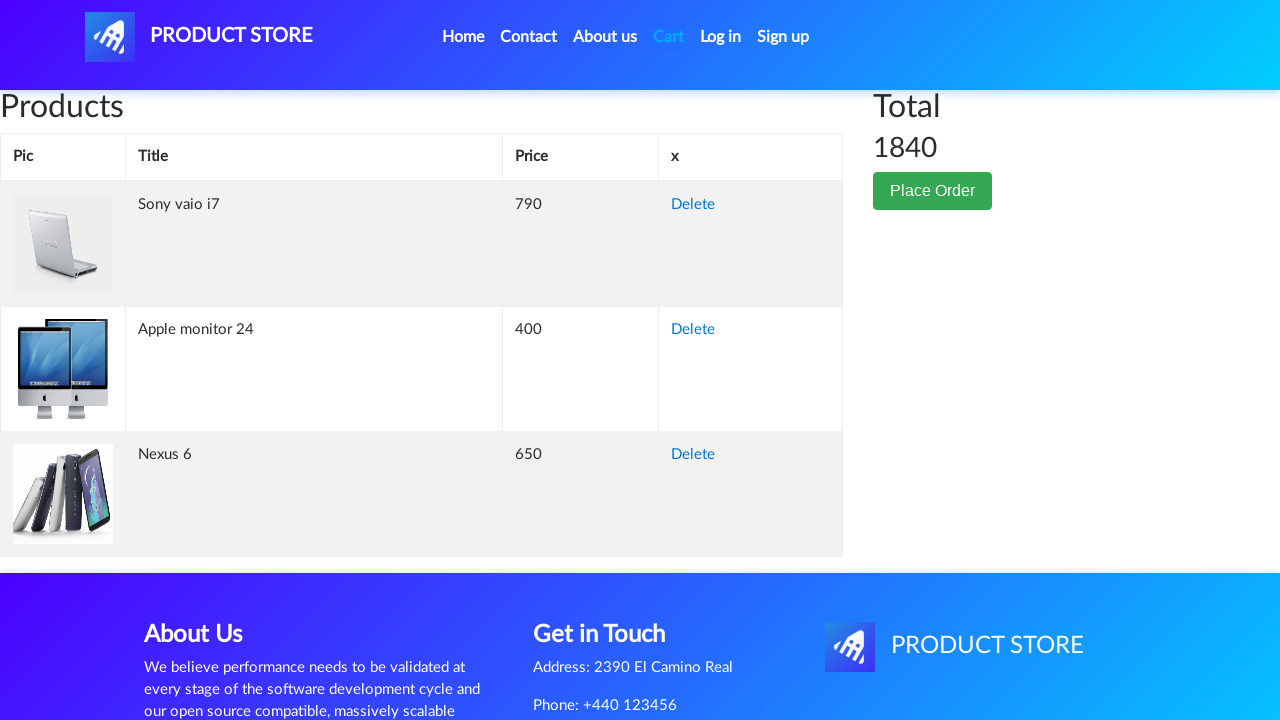

Clicked 'Delete' button to remove first item from cart at (693, 205) on a:has-text('Delete') >> nth=0
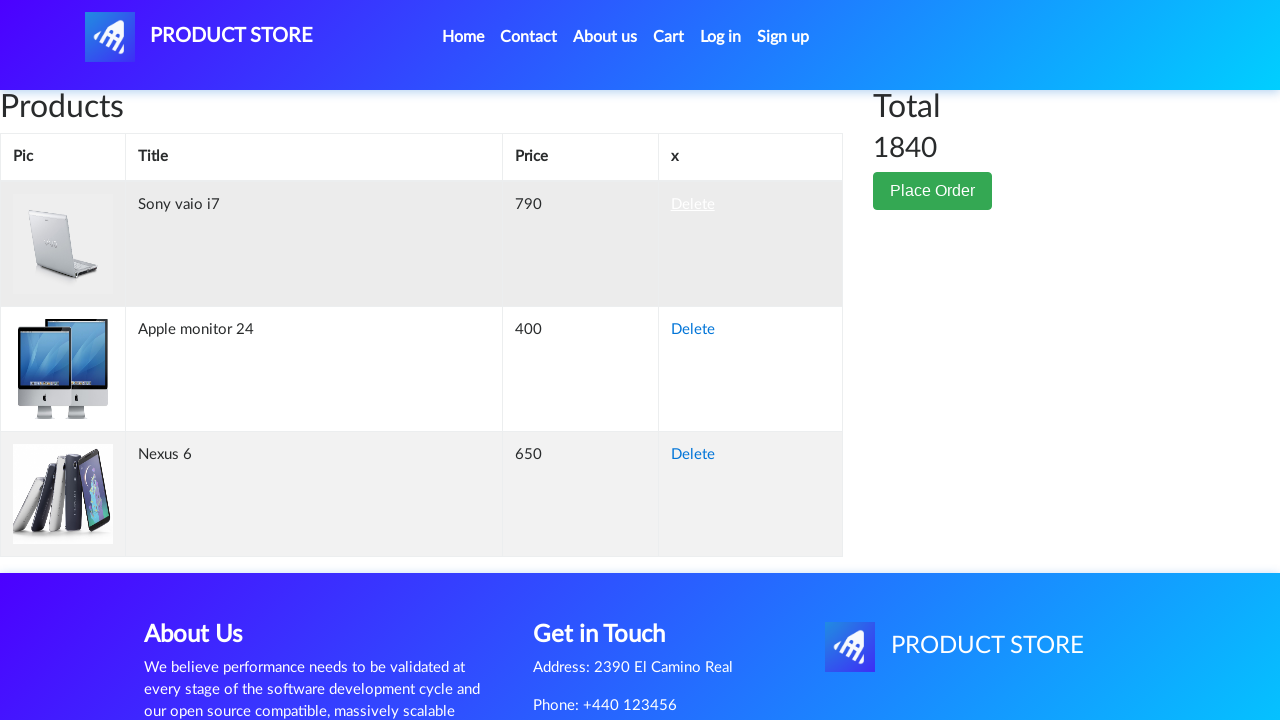

First item deleted from cart; 2 items remain
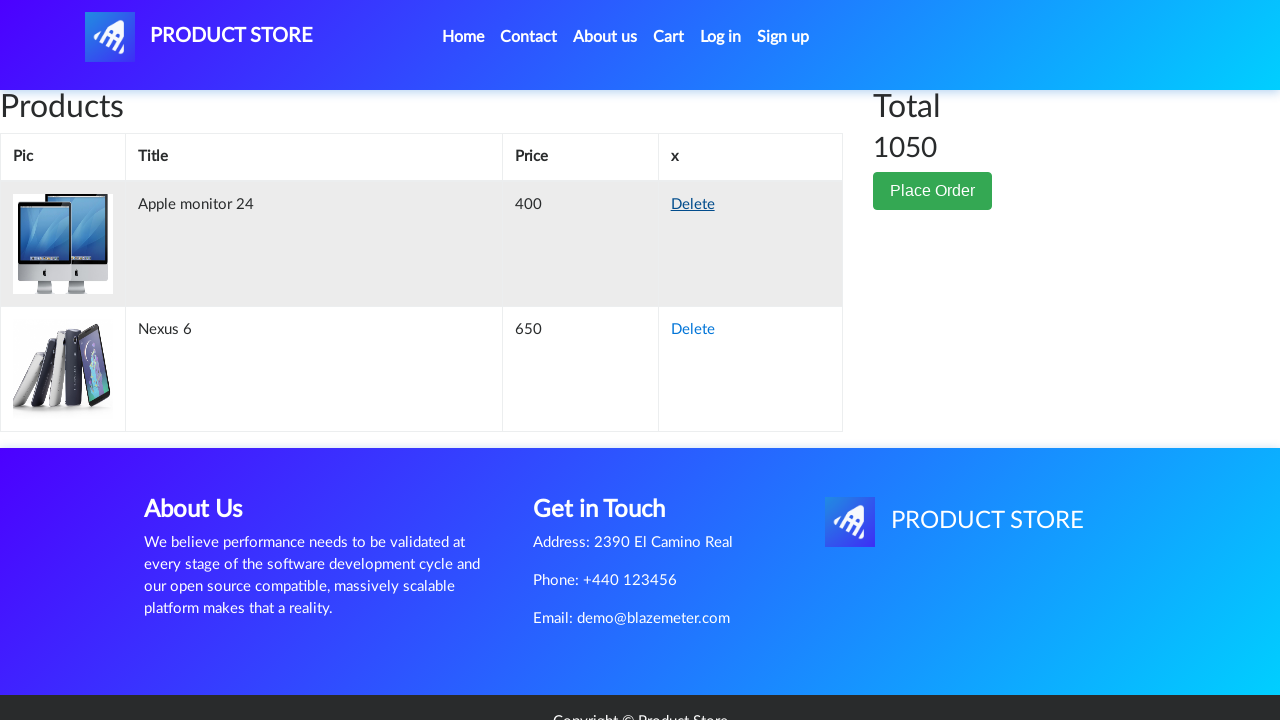

Clicked 'Place Order' button to proceed to checkout at (933, 191) on button:has-text('Place Order')
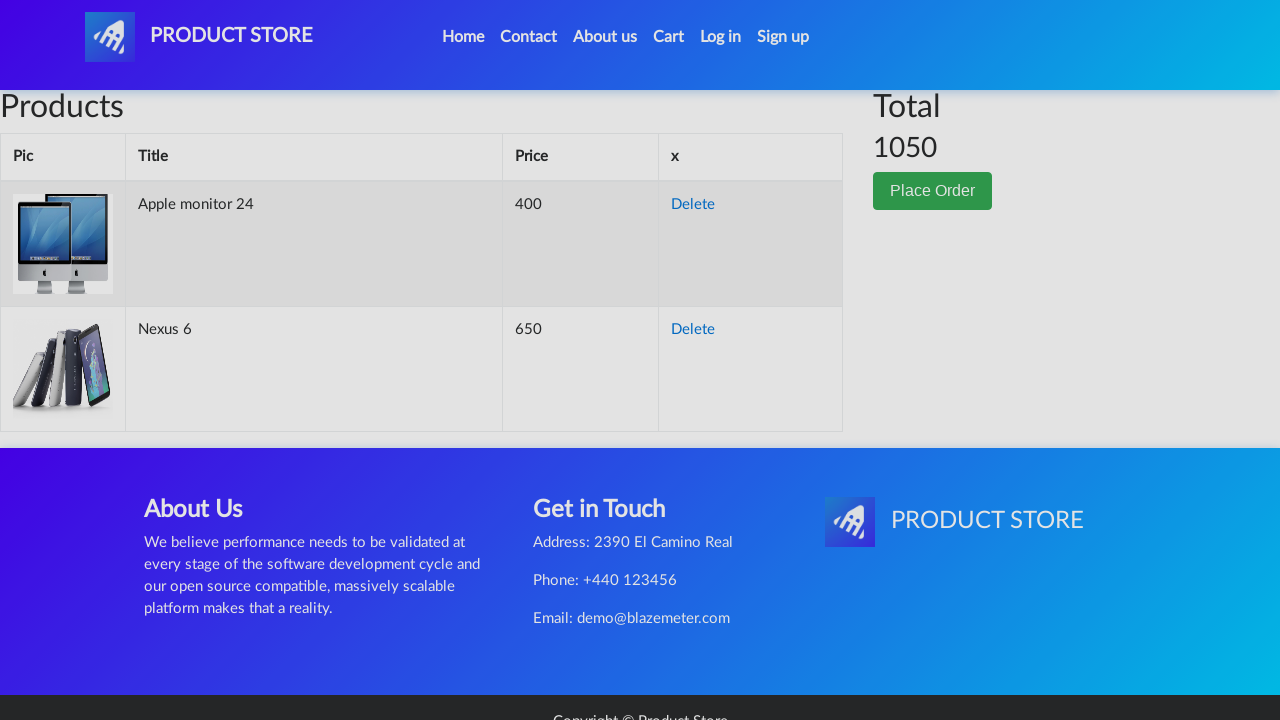

Purchase form modal opened
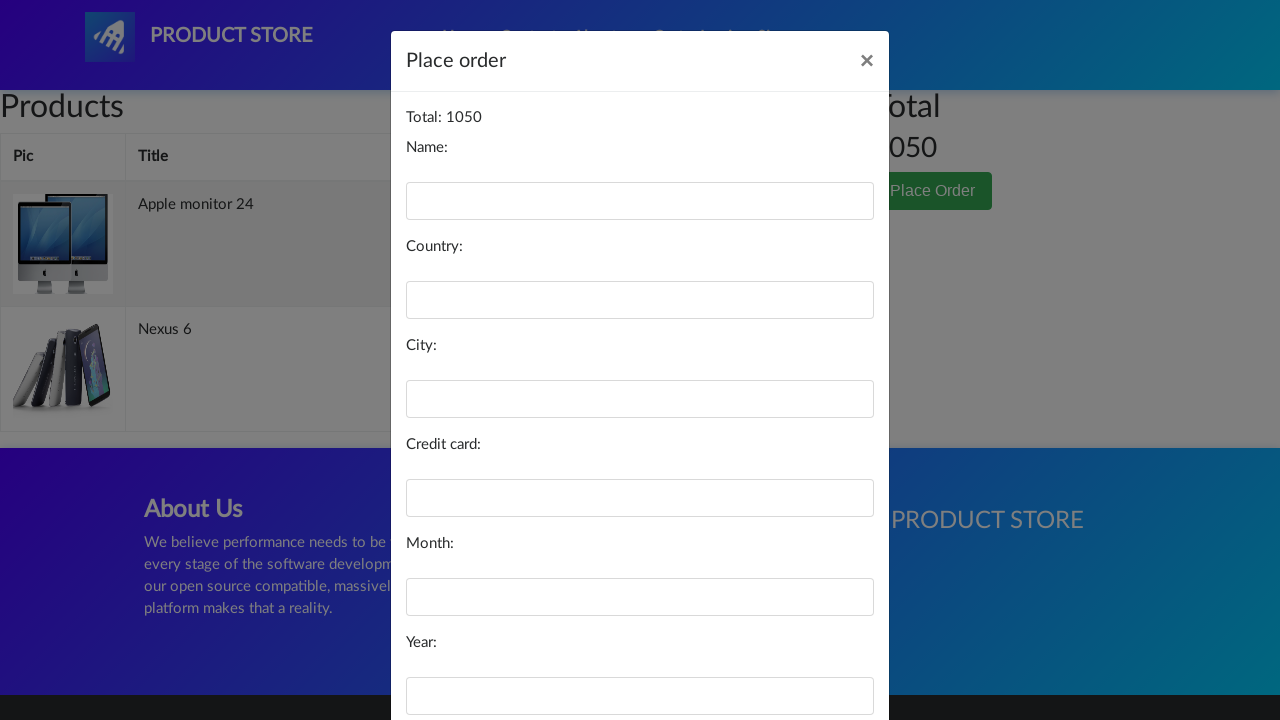

Filled in buyer name field with 'buyer' on #name
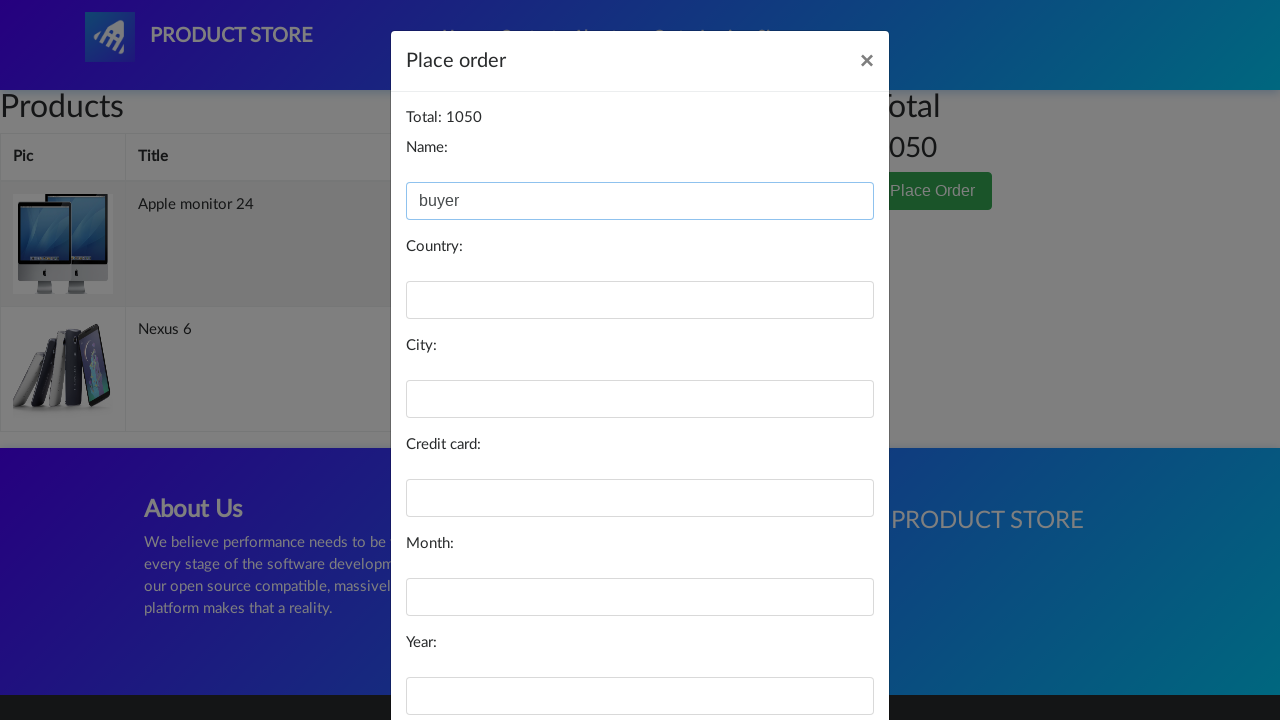

Filled in country field with 'Finland' on #country
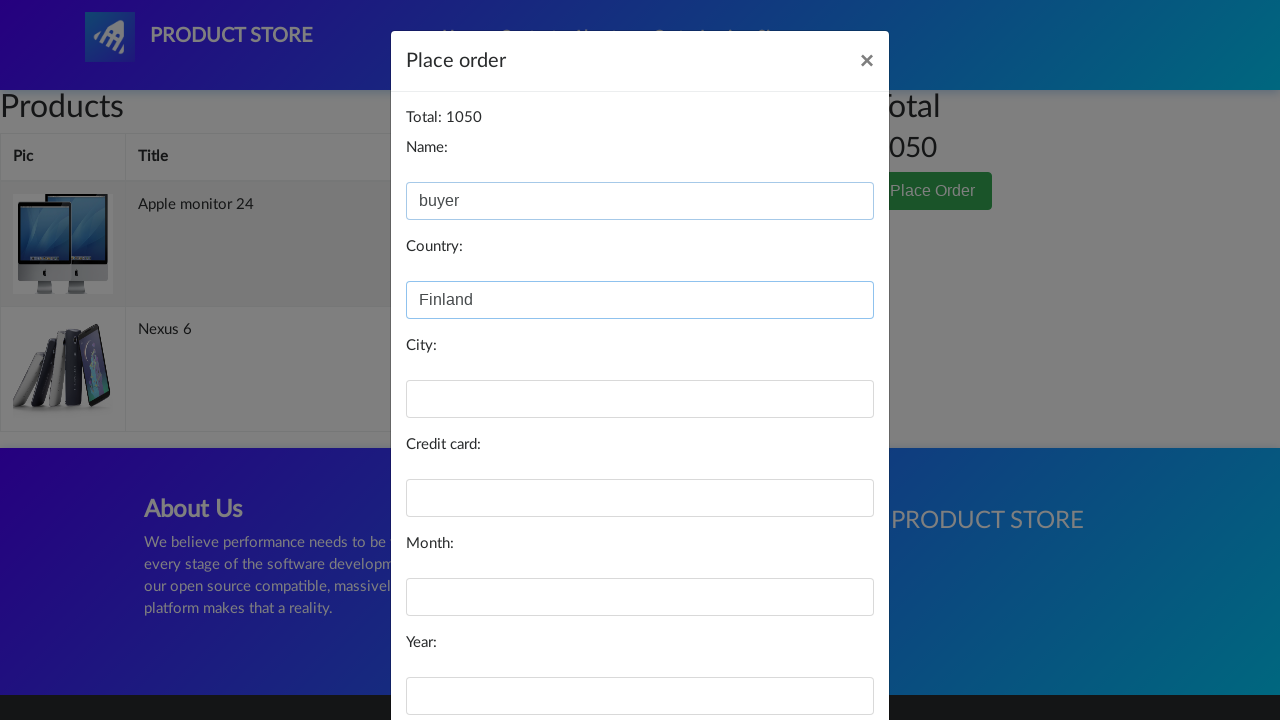

Filled in city field with 'Helsinki' on #city
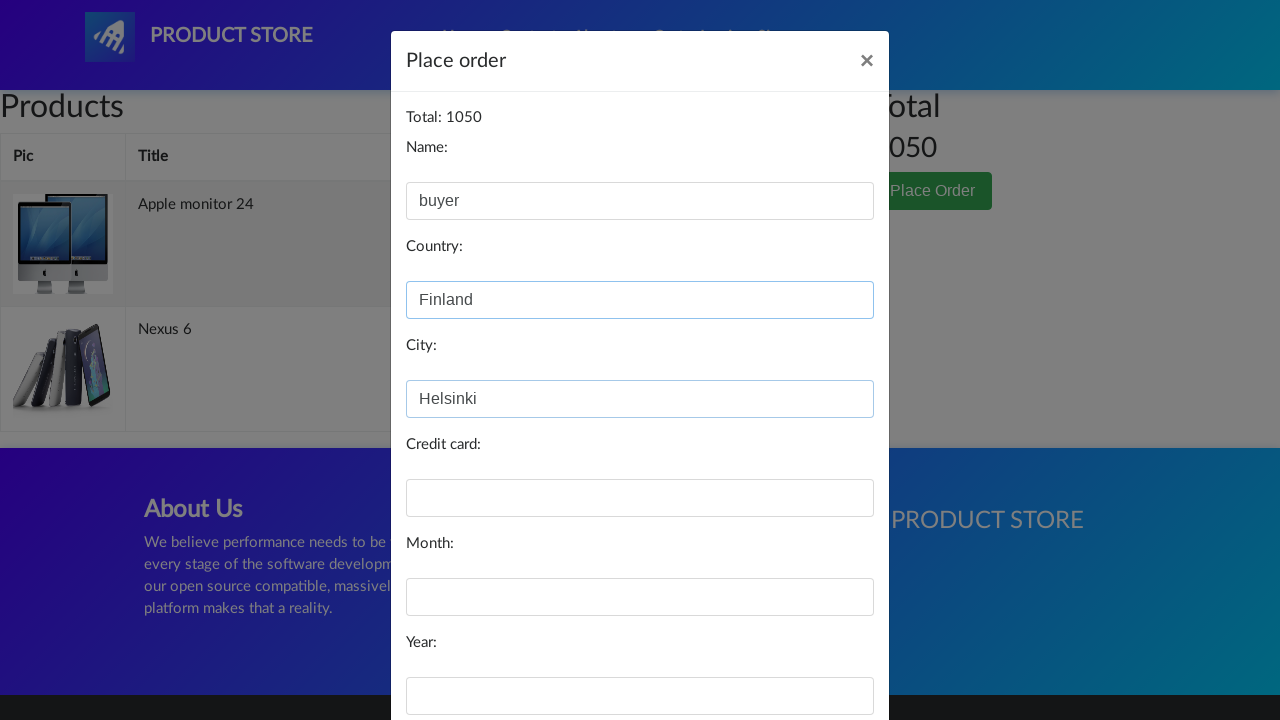

Filled in credit card field with '1234567890' on #card
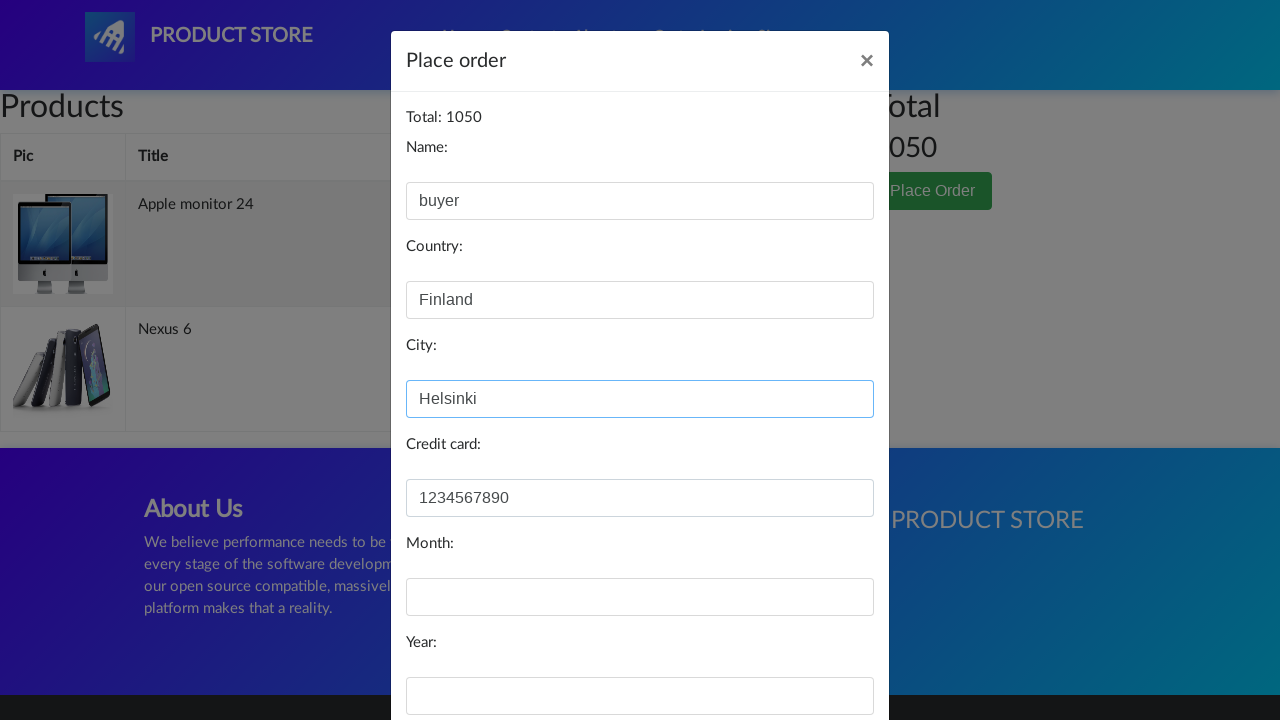

Filled in month field with '1' on #month
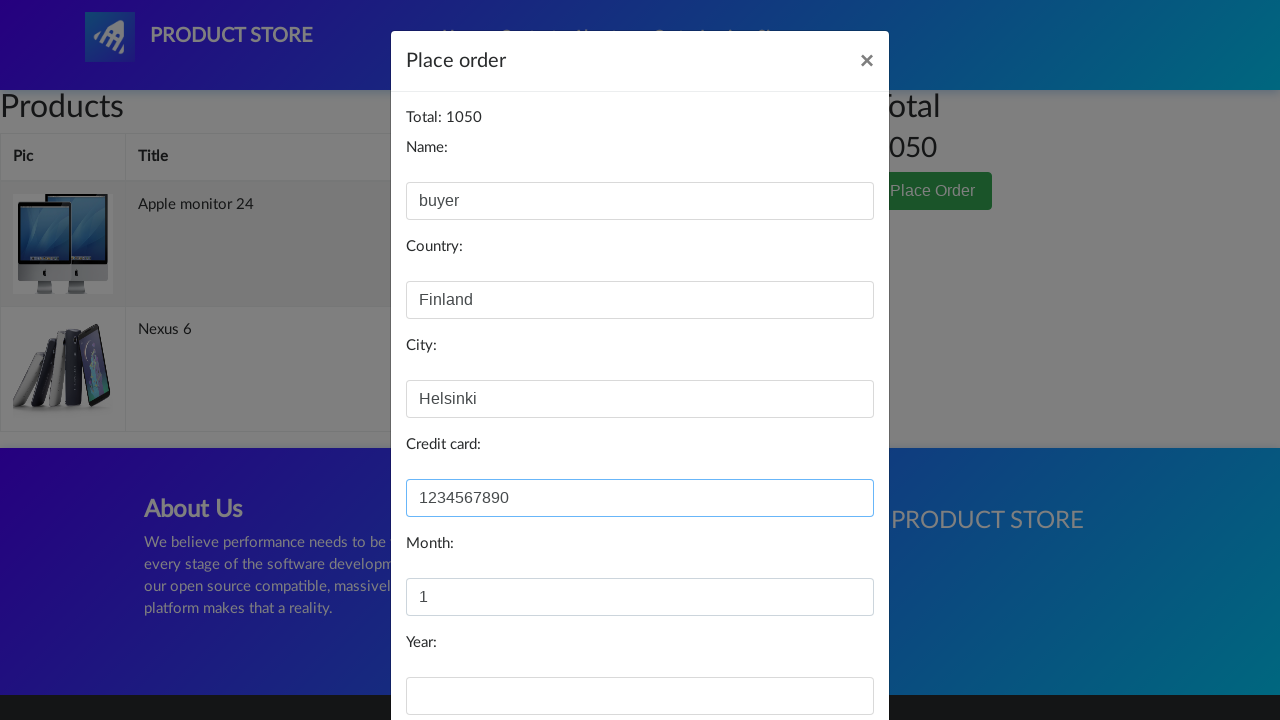

Filled in year field with '2000' on #year
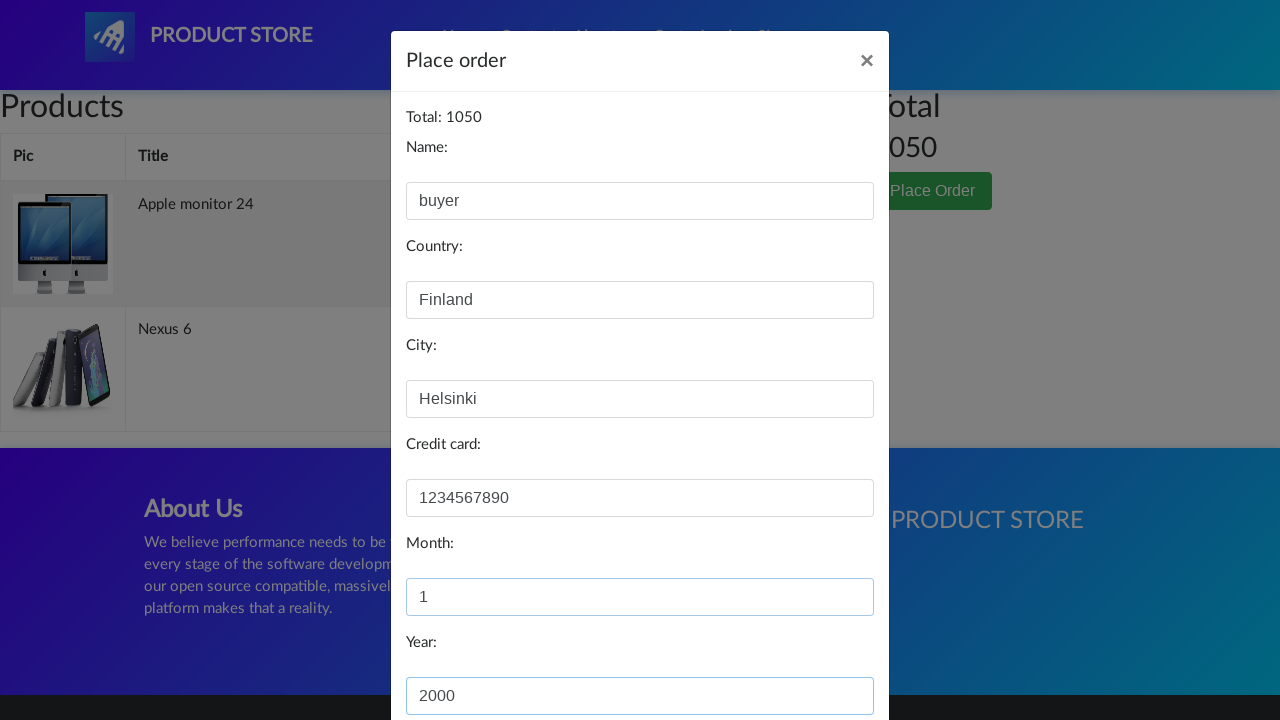

Clicked 'Purchase' button to submit order at (823, 655) on button:has-text('Purchase')
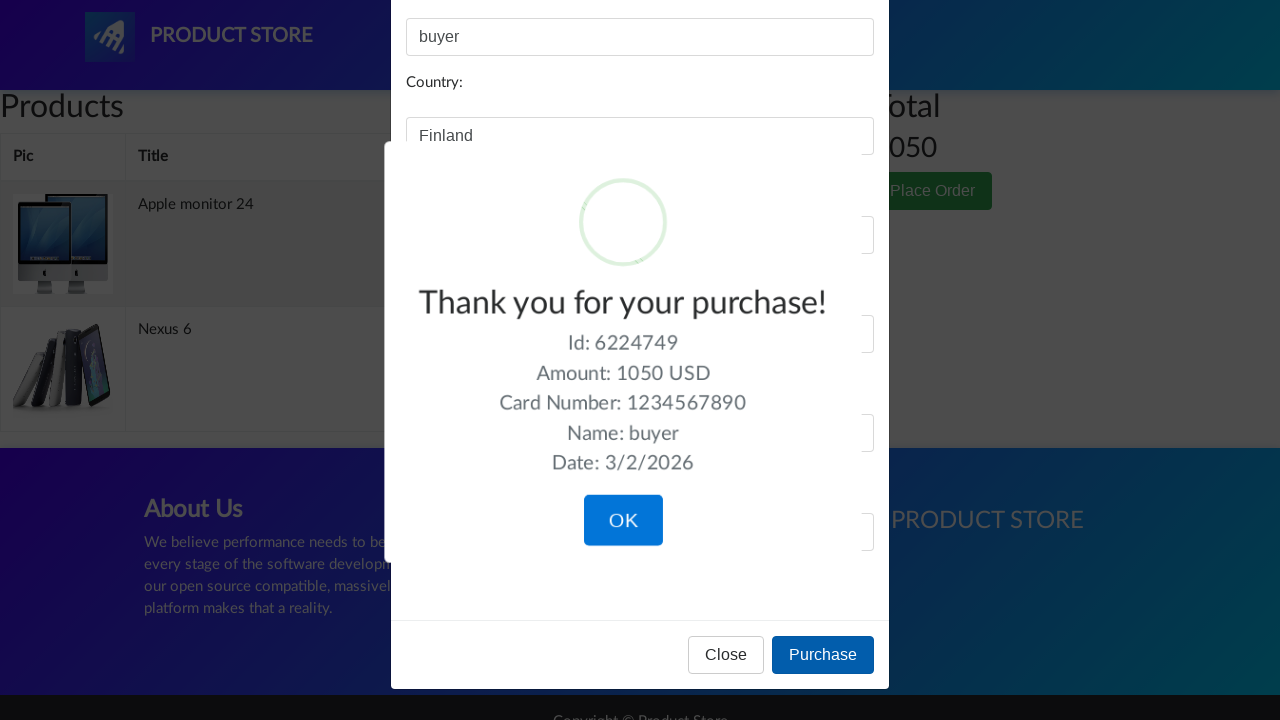

Waited for purchase confirmation response
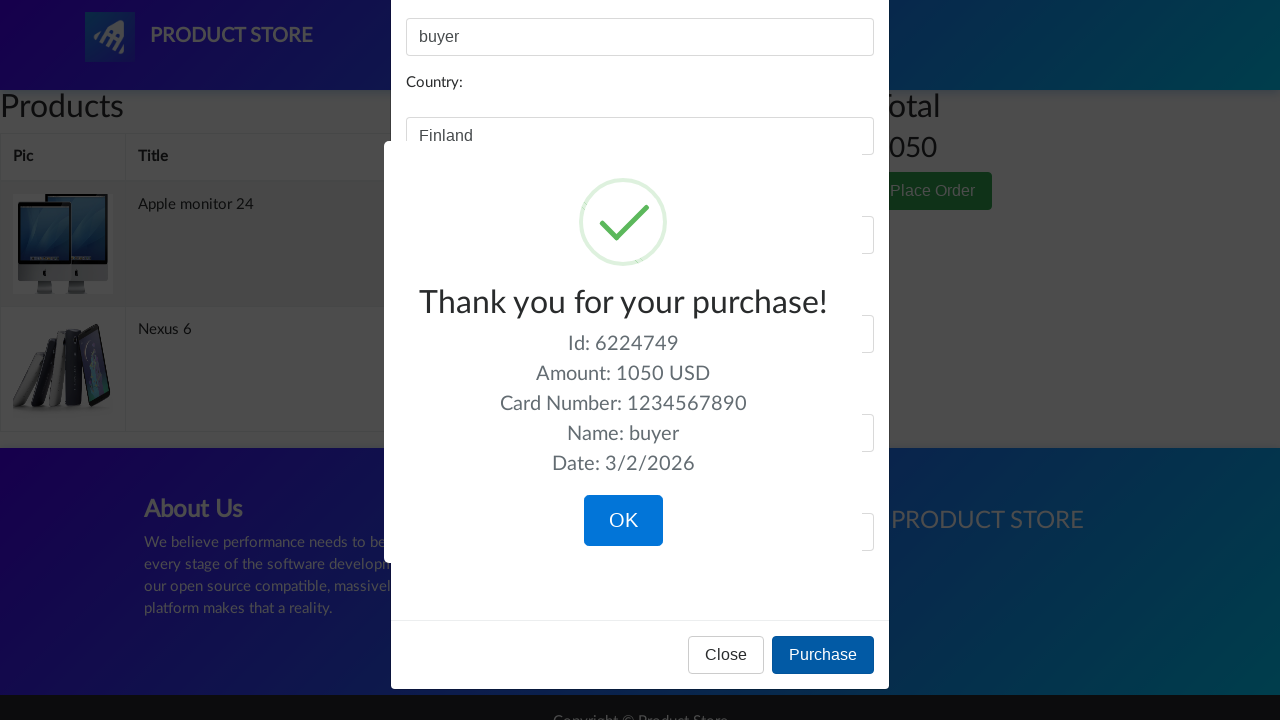

Order success confirmation dialog appeared
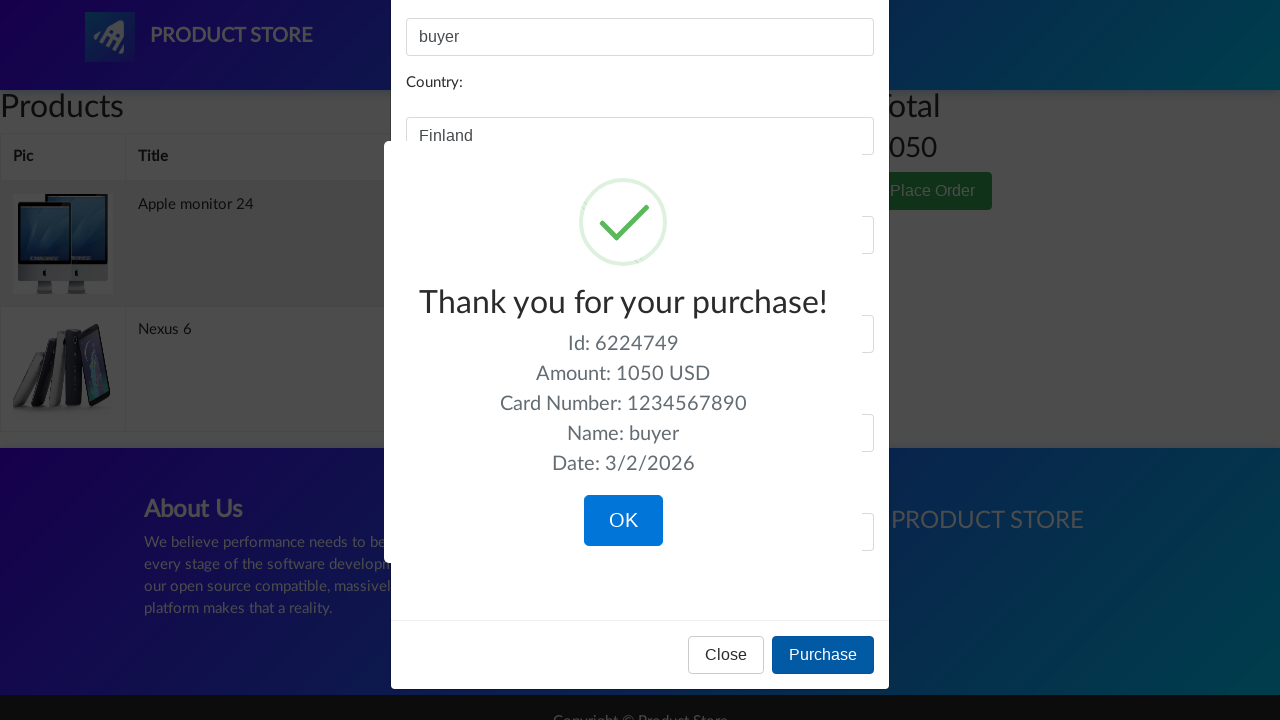

Clicked 'OK' button to close success dialog at (623, 521) on button:has-text('OK')
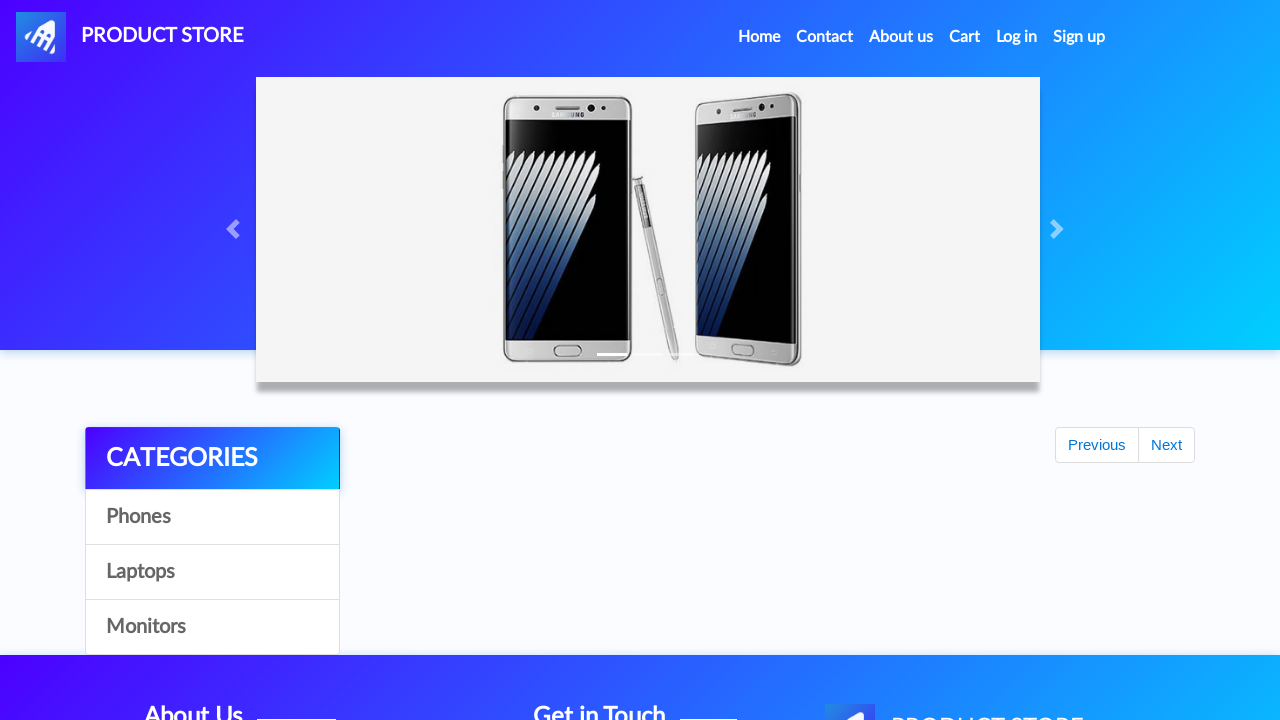

Success dialog closed
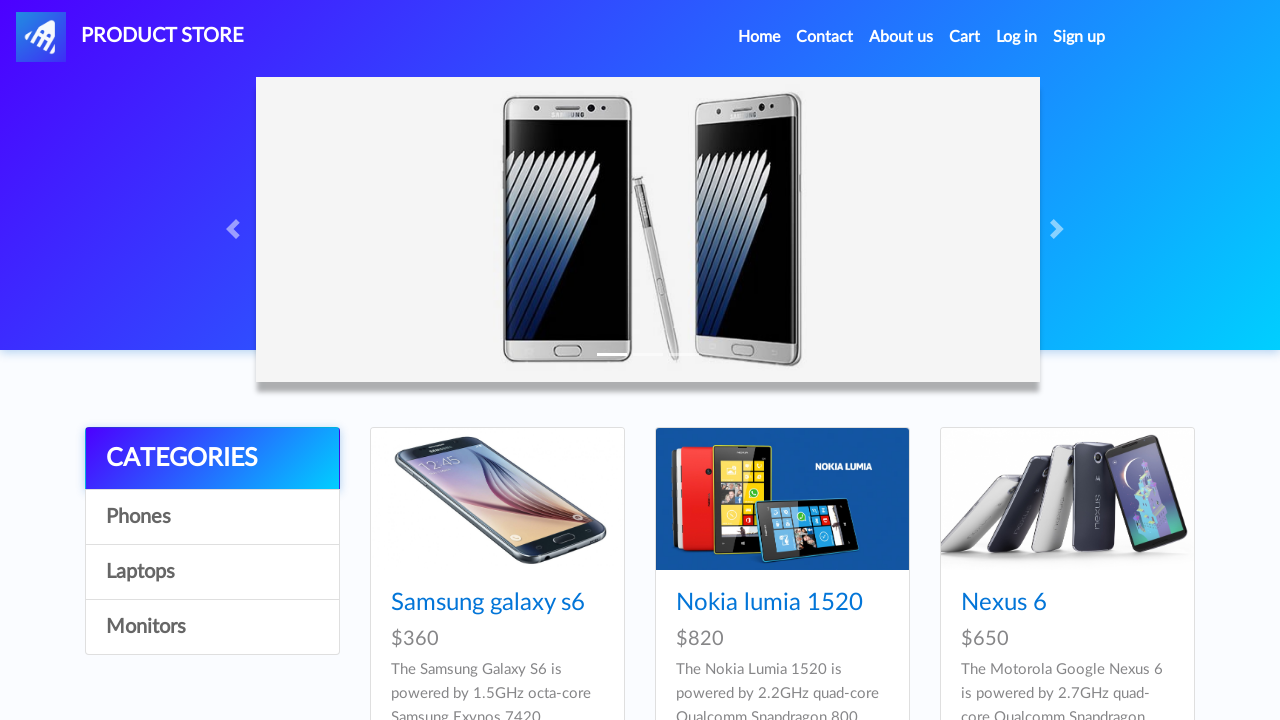

Clicked cart icon to verify cart is empty after purchase at (965, 37) on #cartur
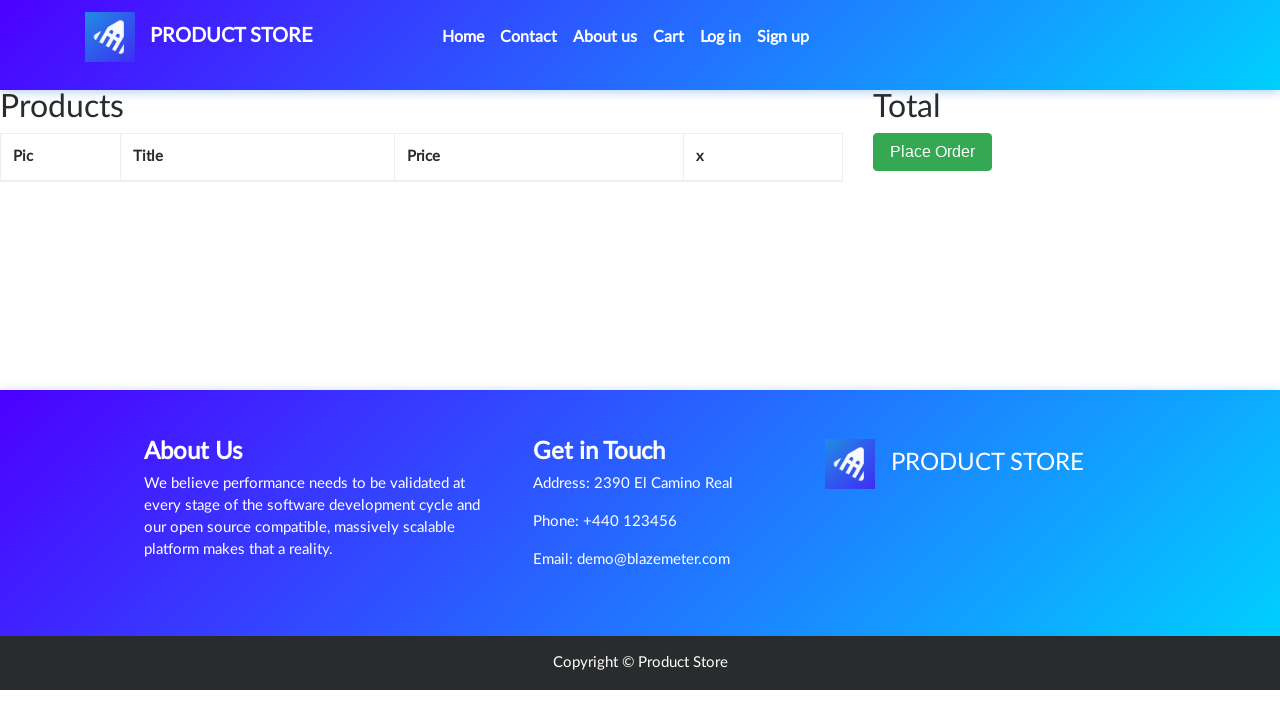

Cart page displayed and confirmed to be empty
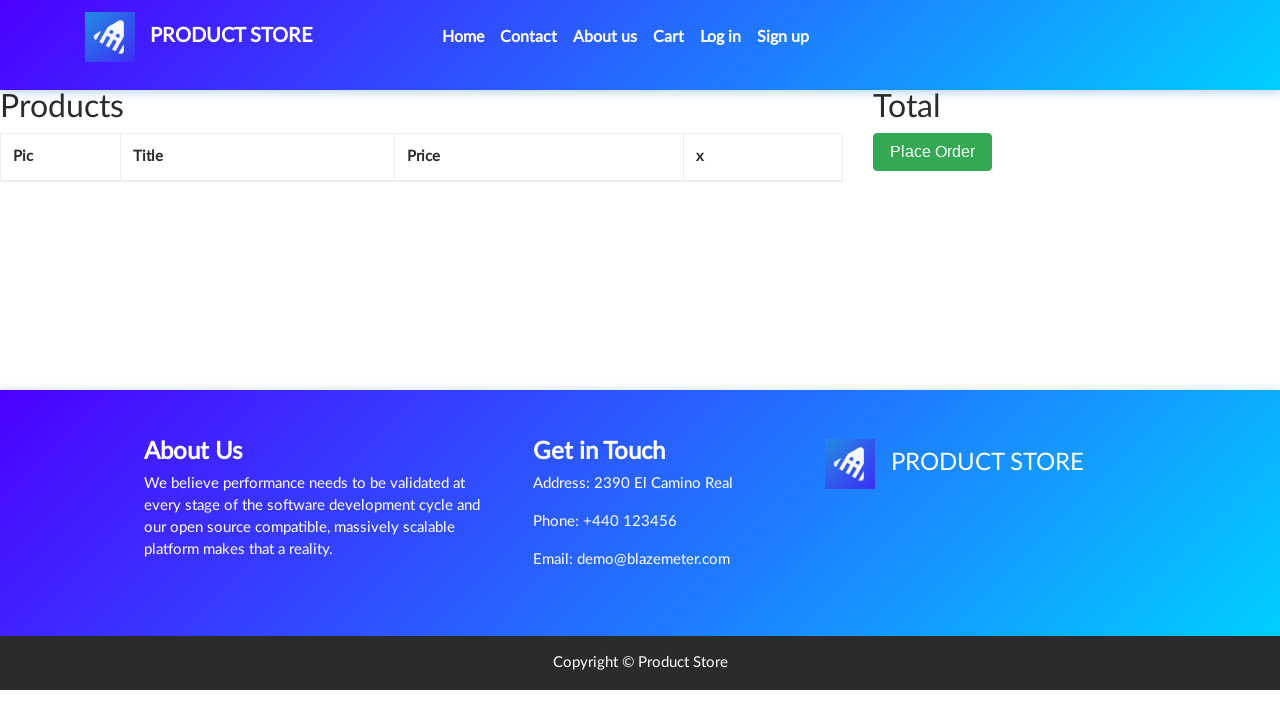

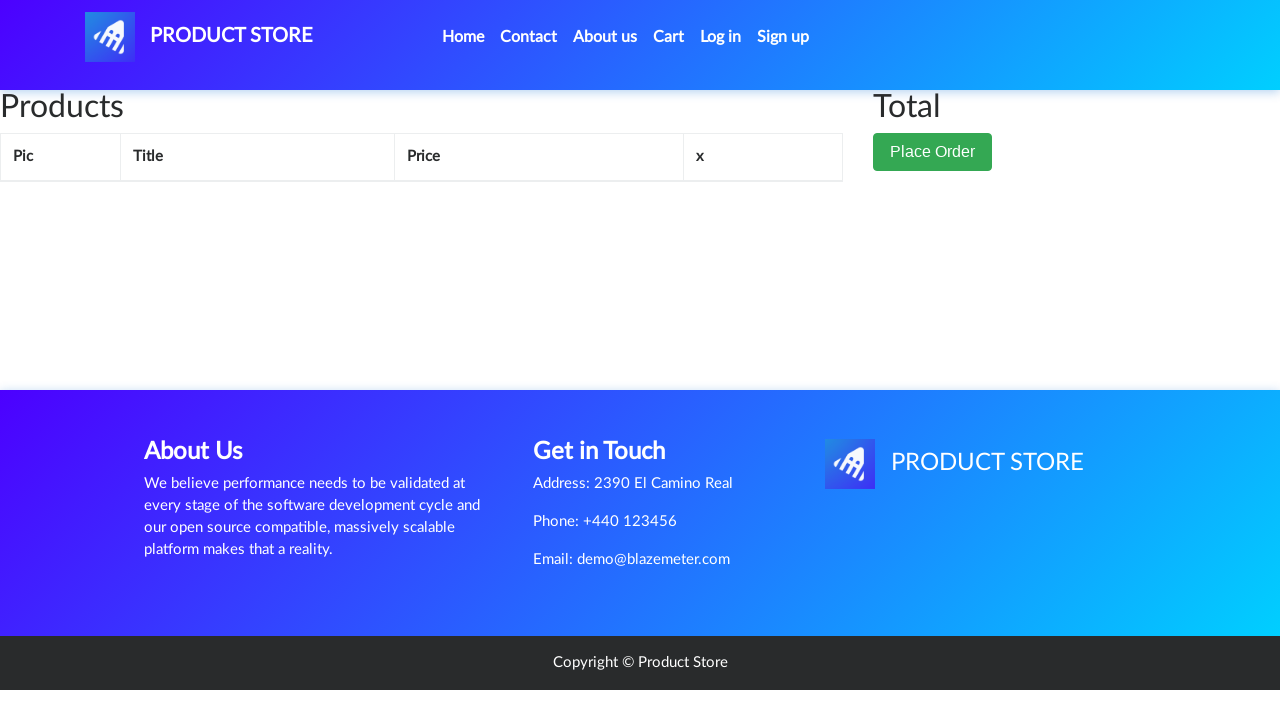